Tests that valid product IDs (1-15) load correctly on the product page, verifying the page URL matches and no "undefined" text appears

Starting URL: https://demoblaze.com/prod.html?idp_=1

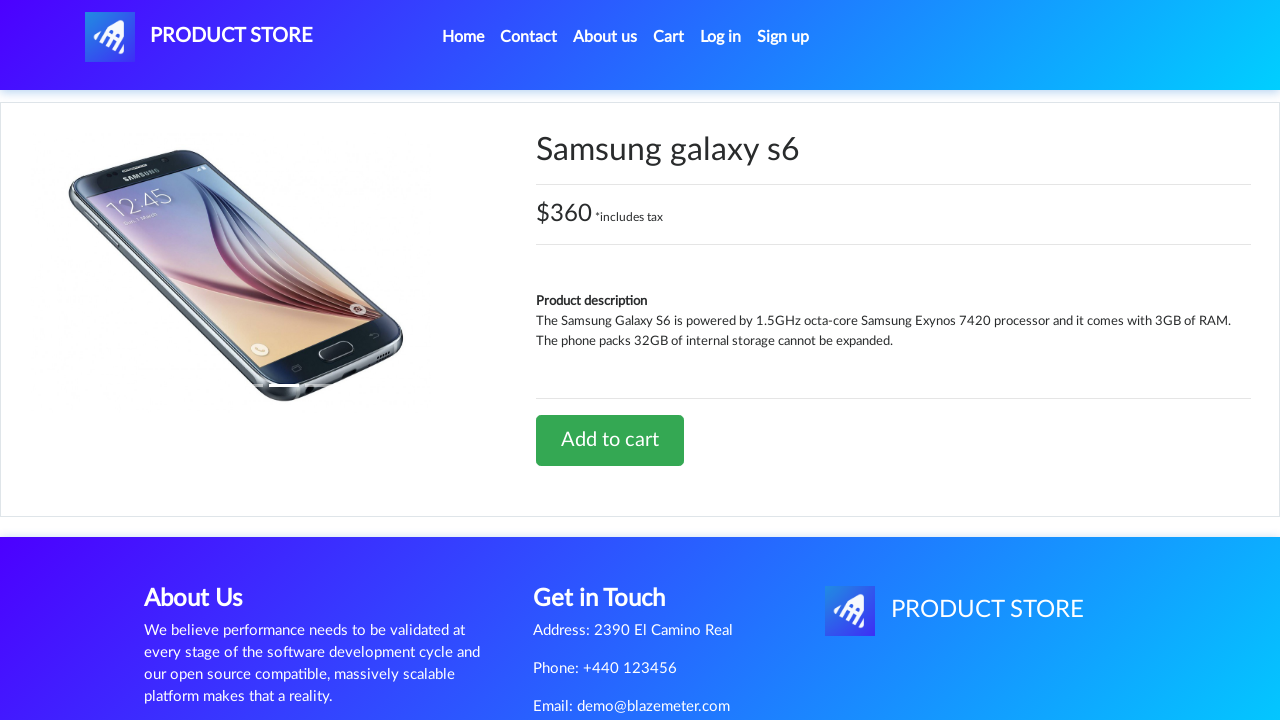

Navigated to product page for product ID 1
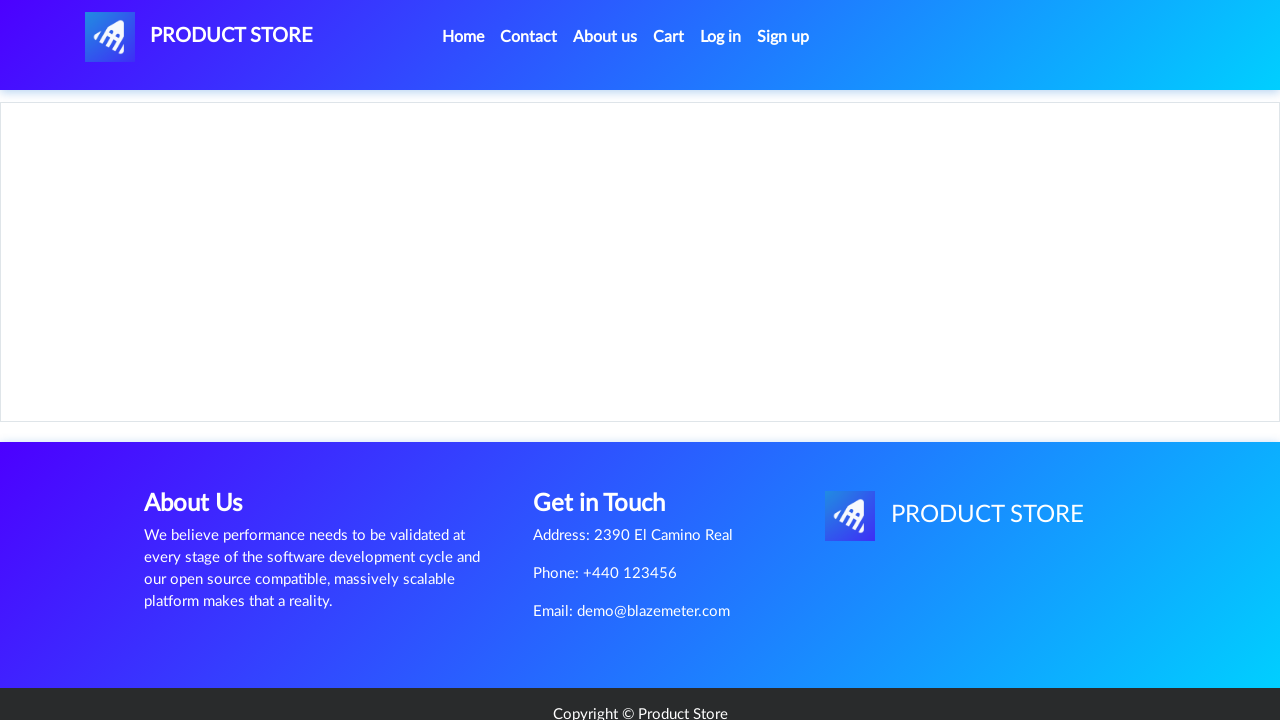

Add to cart button loaded for product ID 1
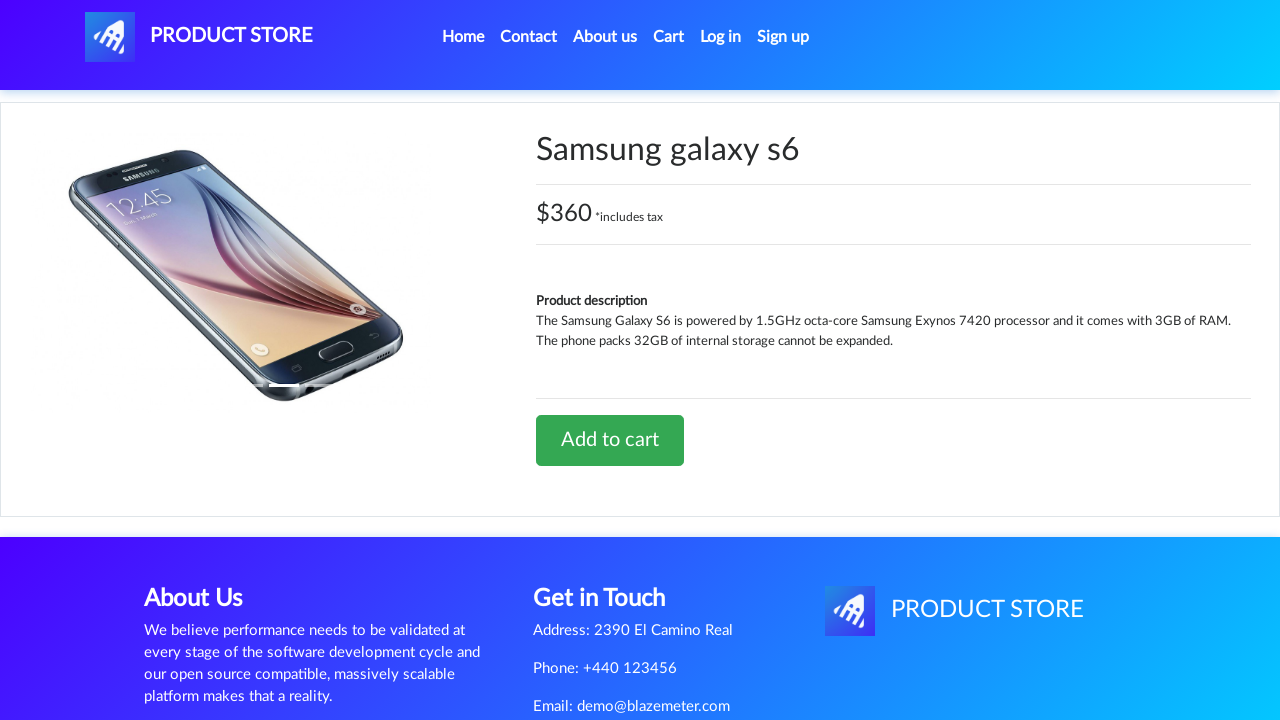

Checked for undefined text in product name for product ID 1
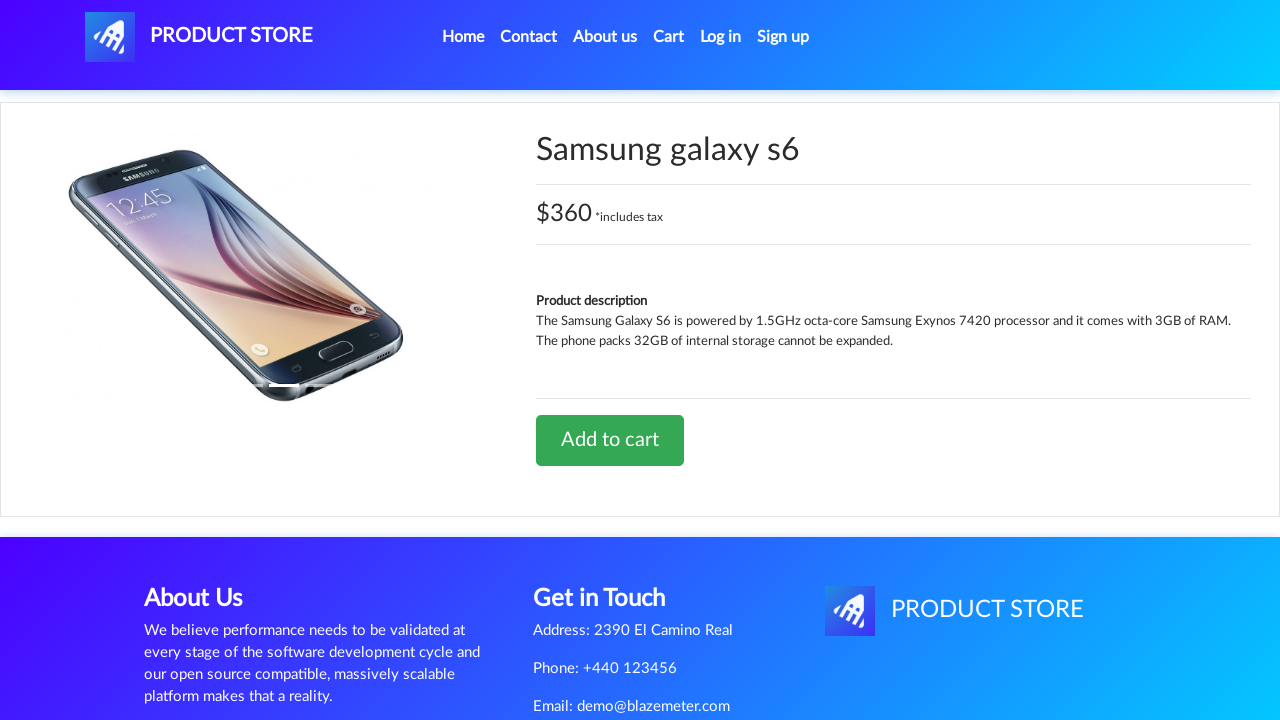

Verified product ID 1 has no undefined text
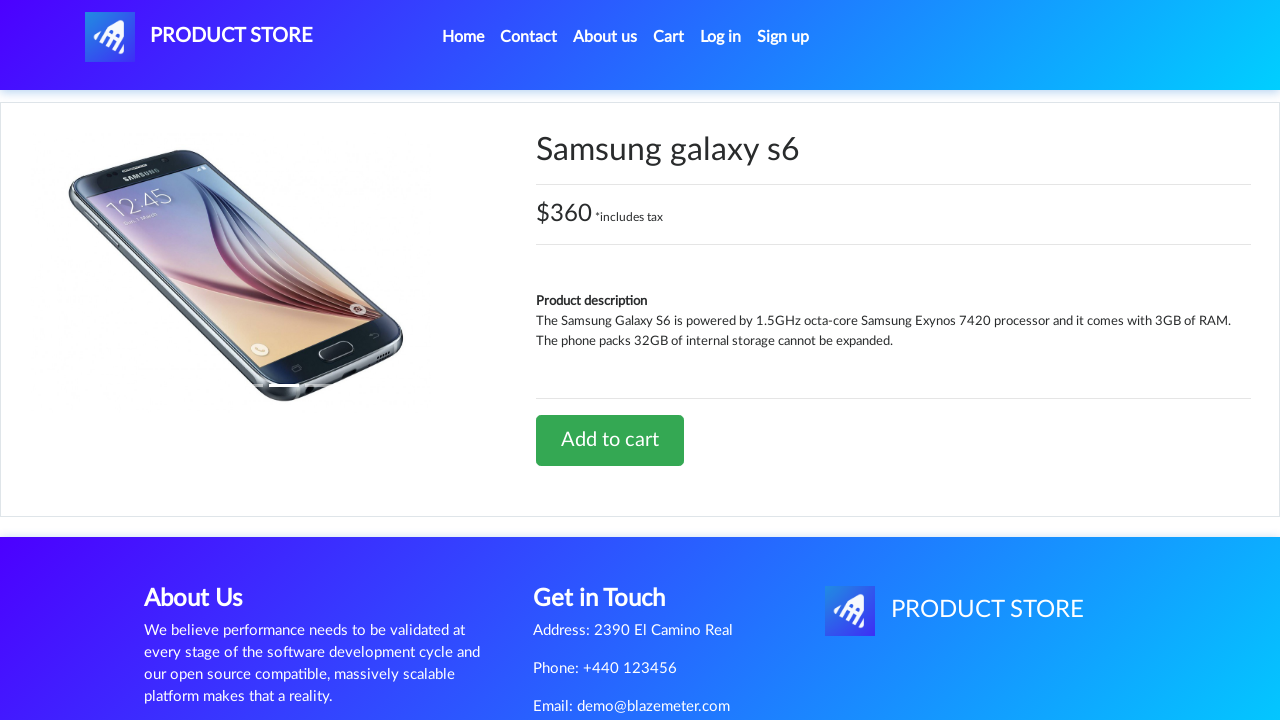

Navigated to product page for product ID 2
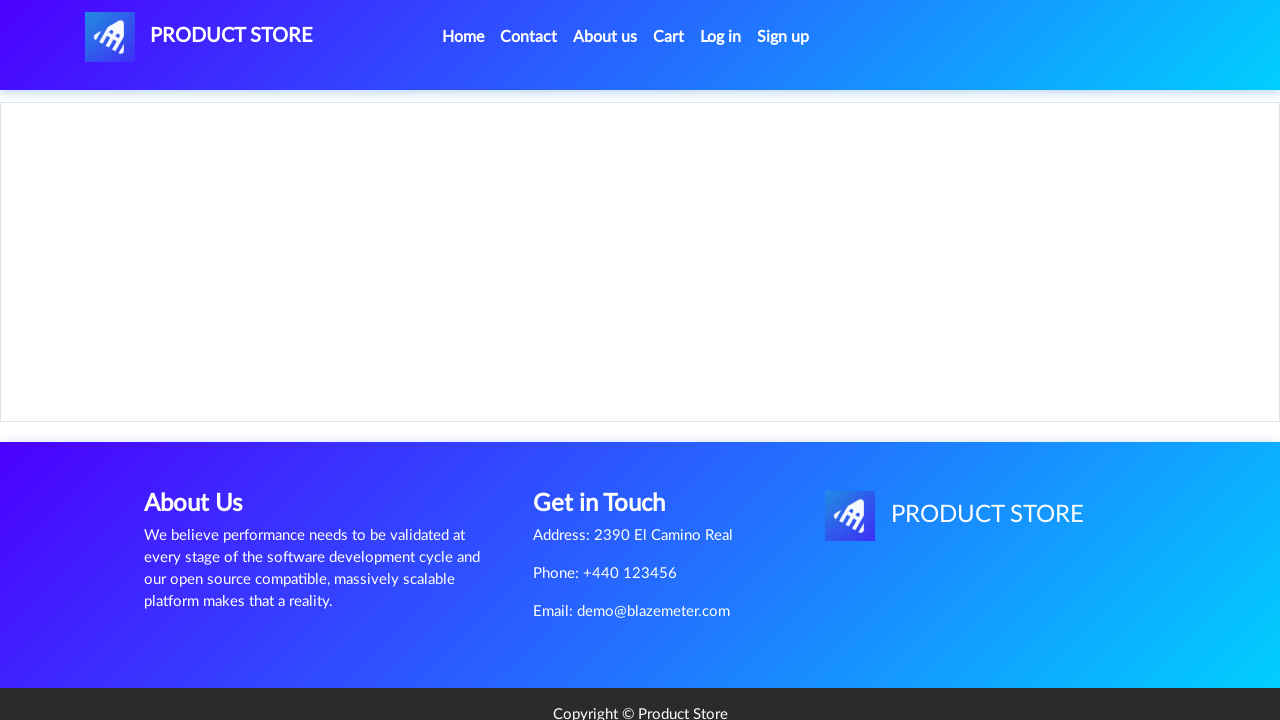

Add to cart button loaded for product ID 2
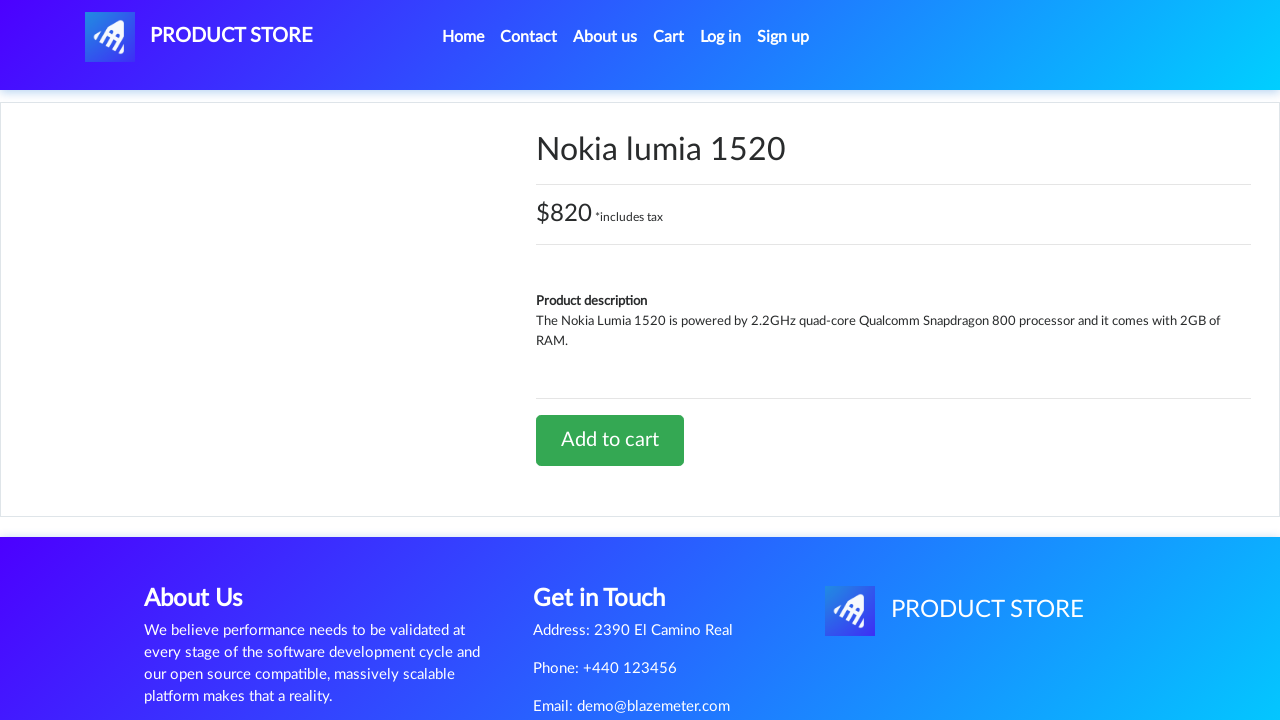

Checked for undefined text in product name for product ID 2
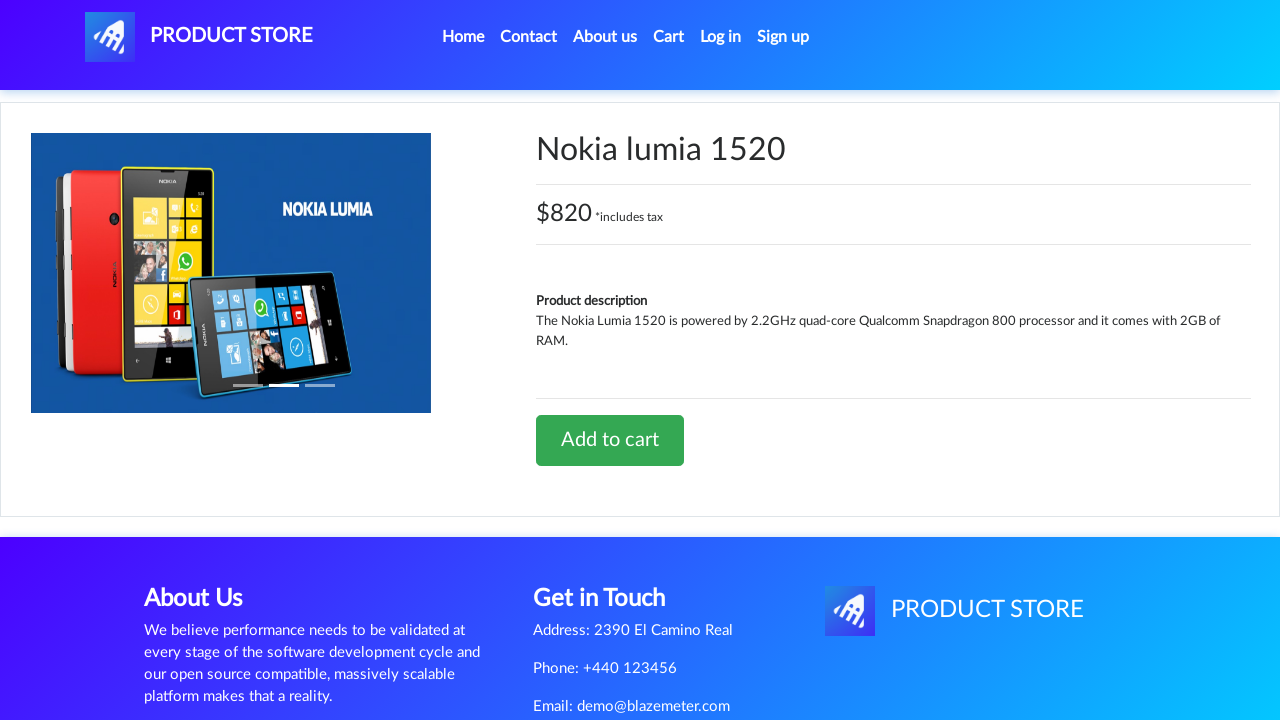

Verified product ID 2 has no undefined text
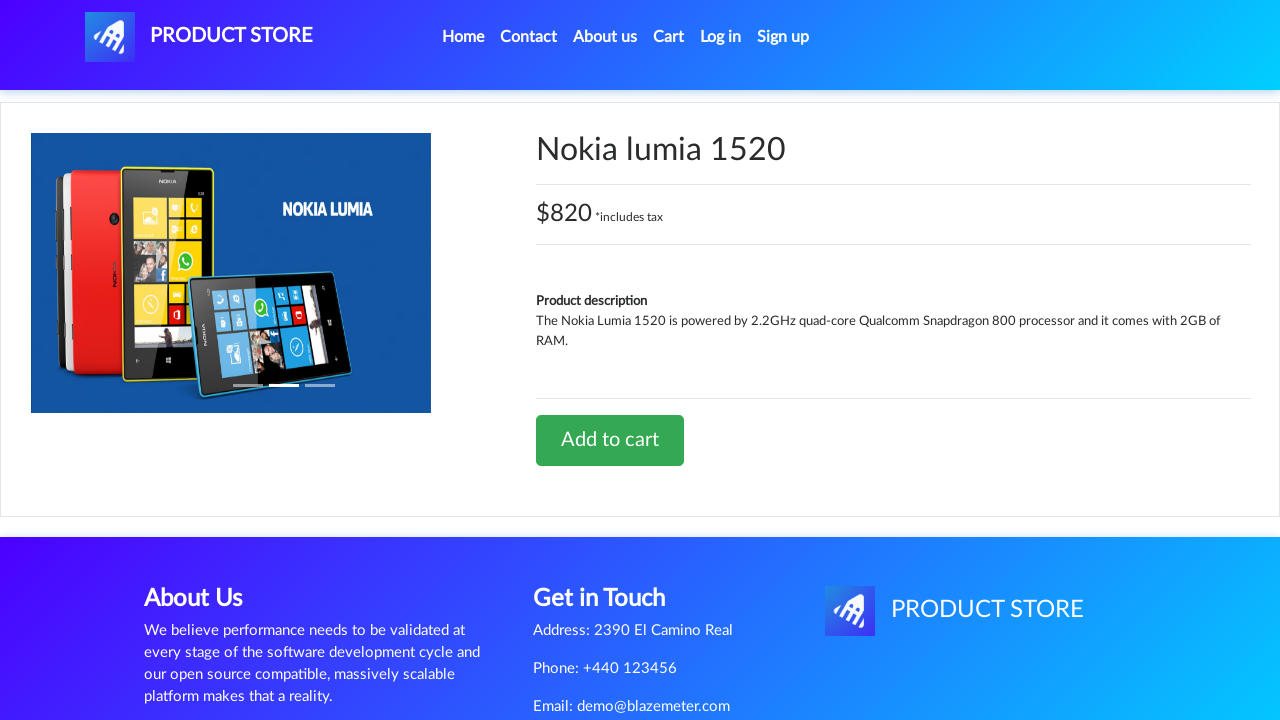

Navigated to product page for product ID 3
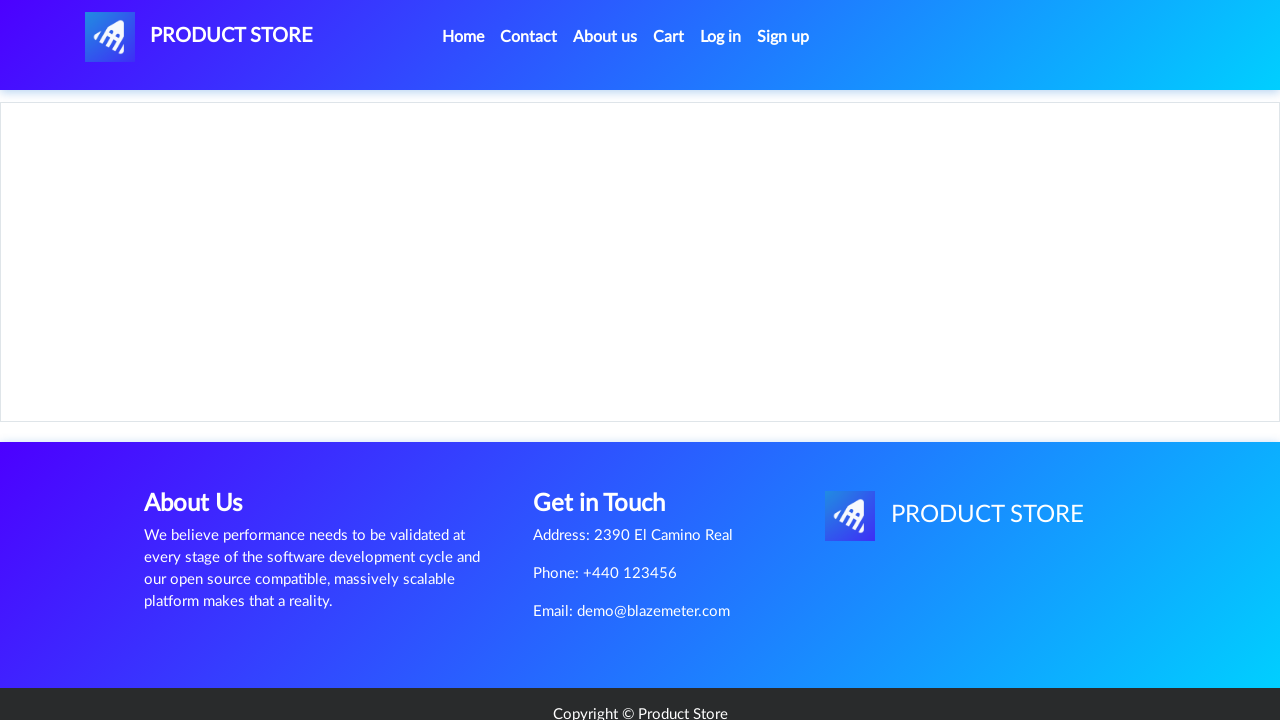

Add to cart button loaded for product ID 3
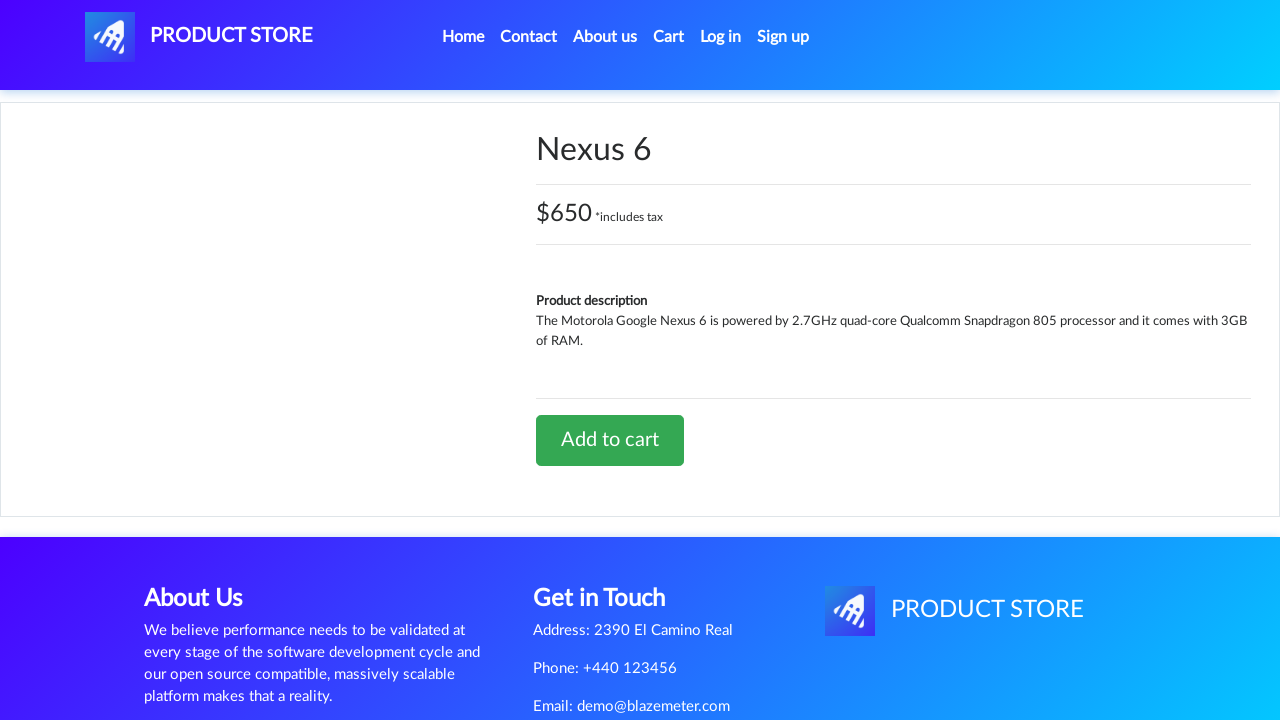

Checked for undefined text in product name for product ID 3
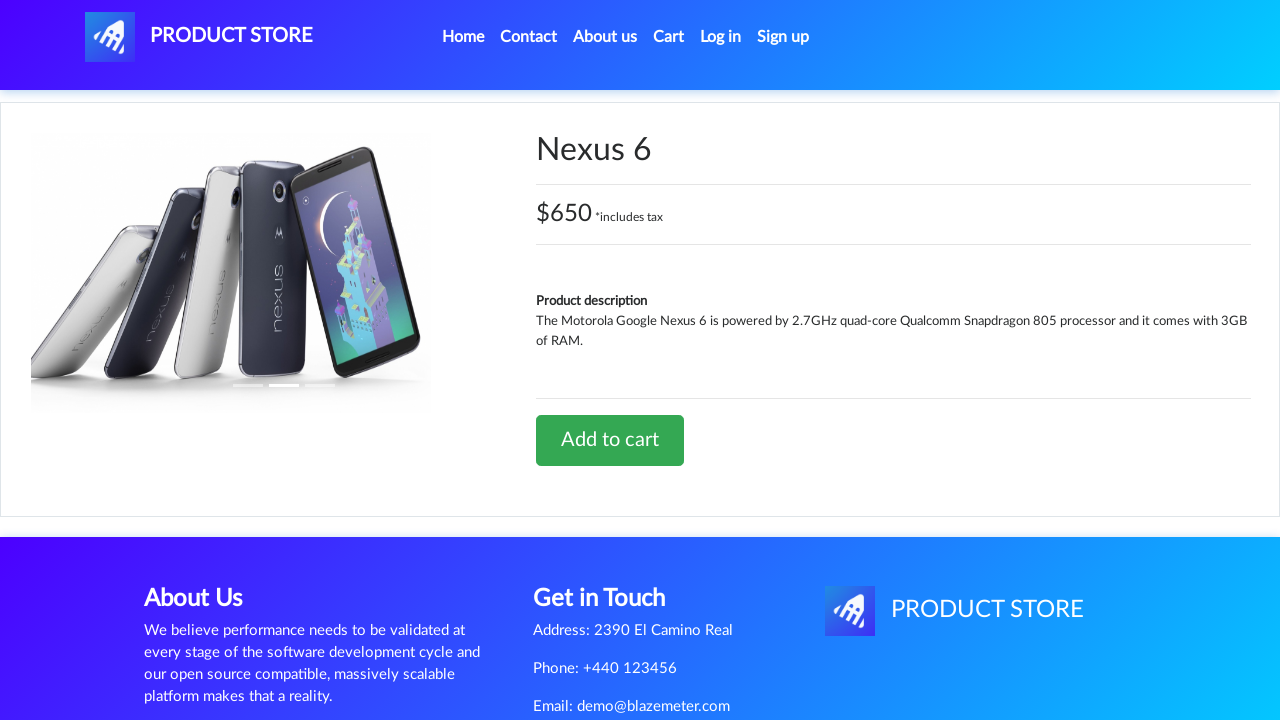

Verified product ID 3 has no undefined text
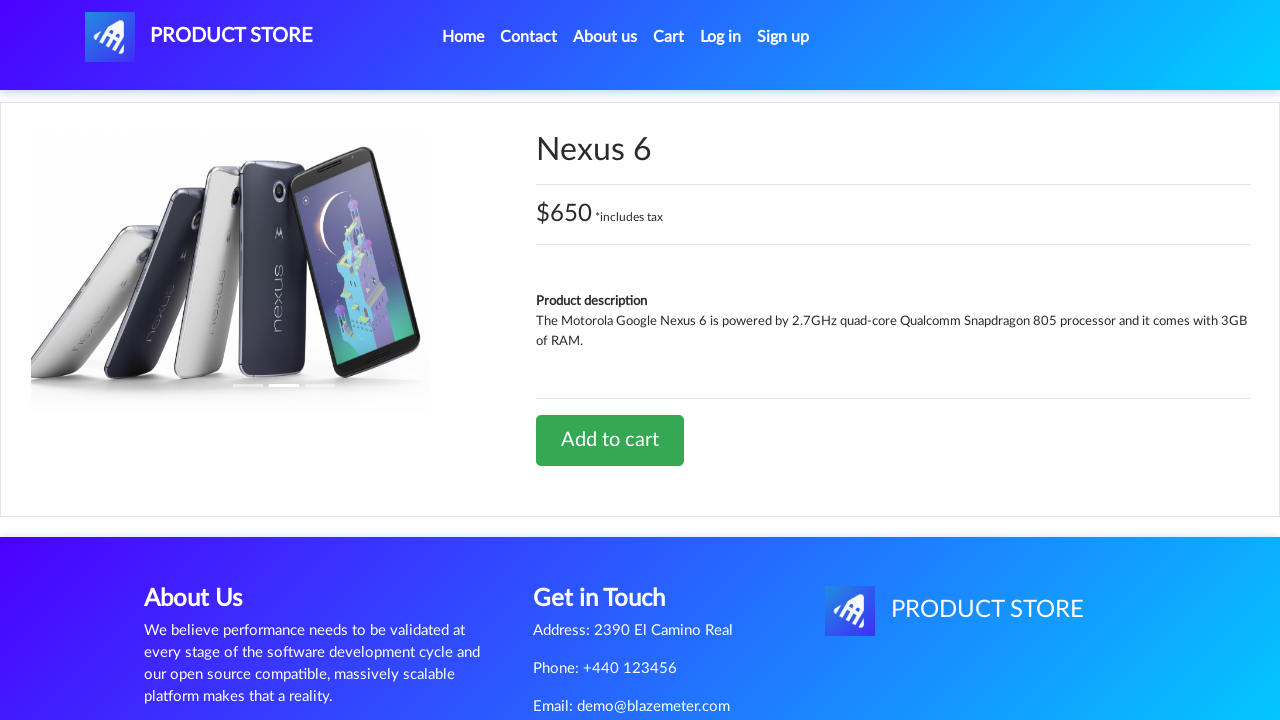

Navigated to product page for product ID 4
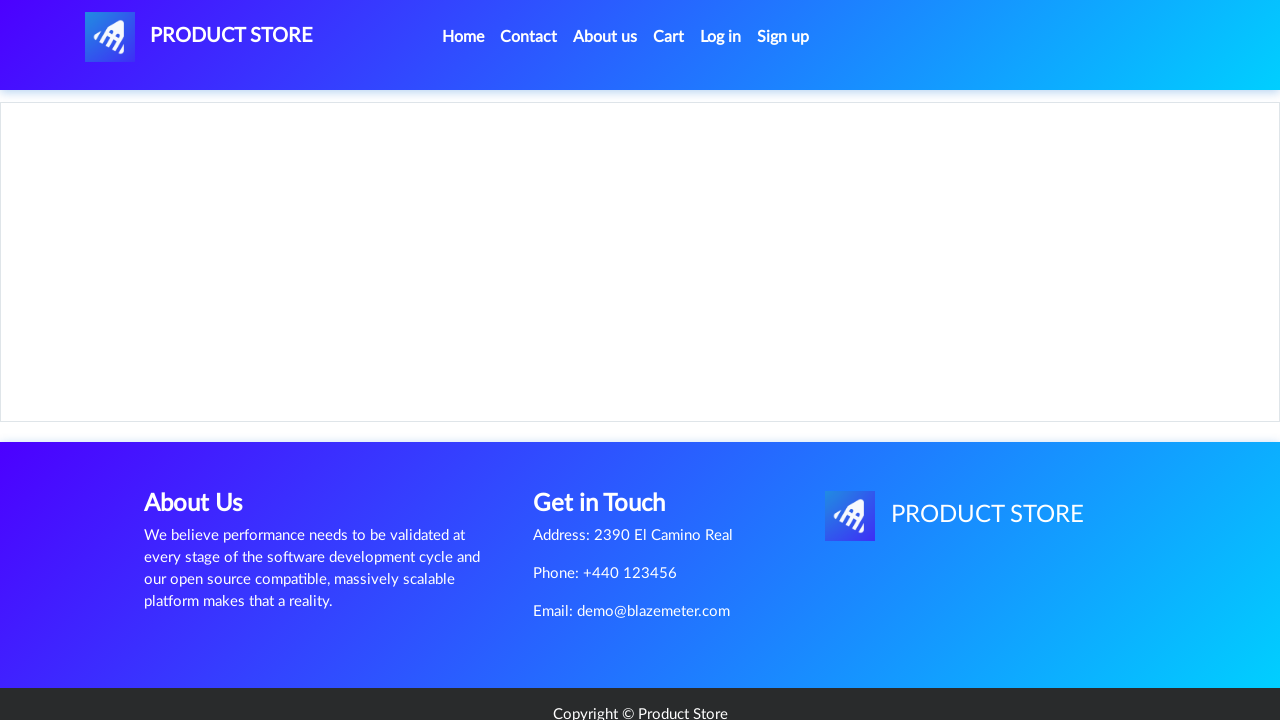

Add to cart button loaded for product ID 4
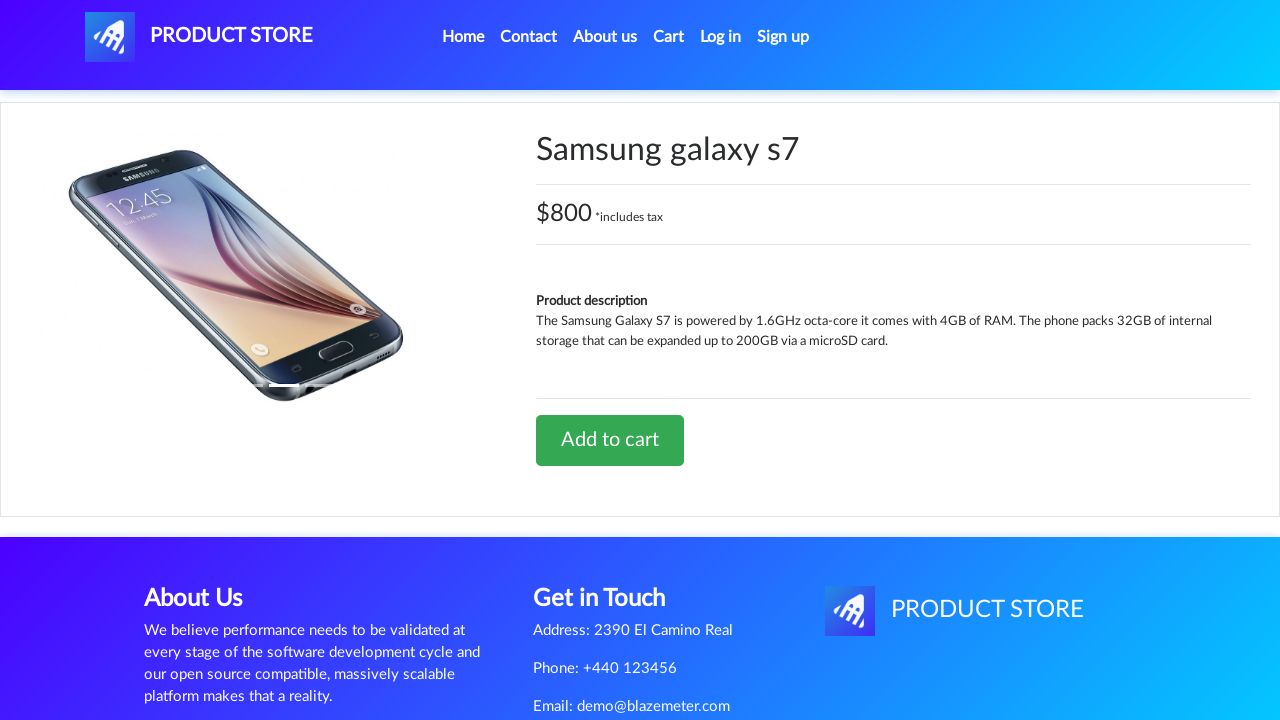

Checked for undefined text in product name for product ID 4
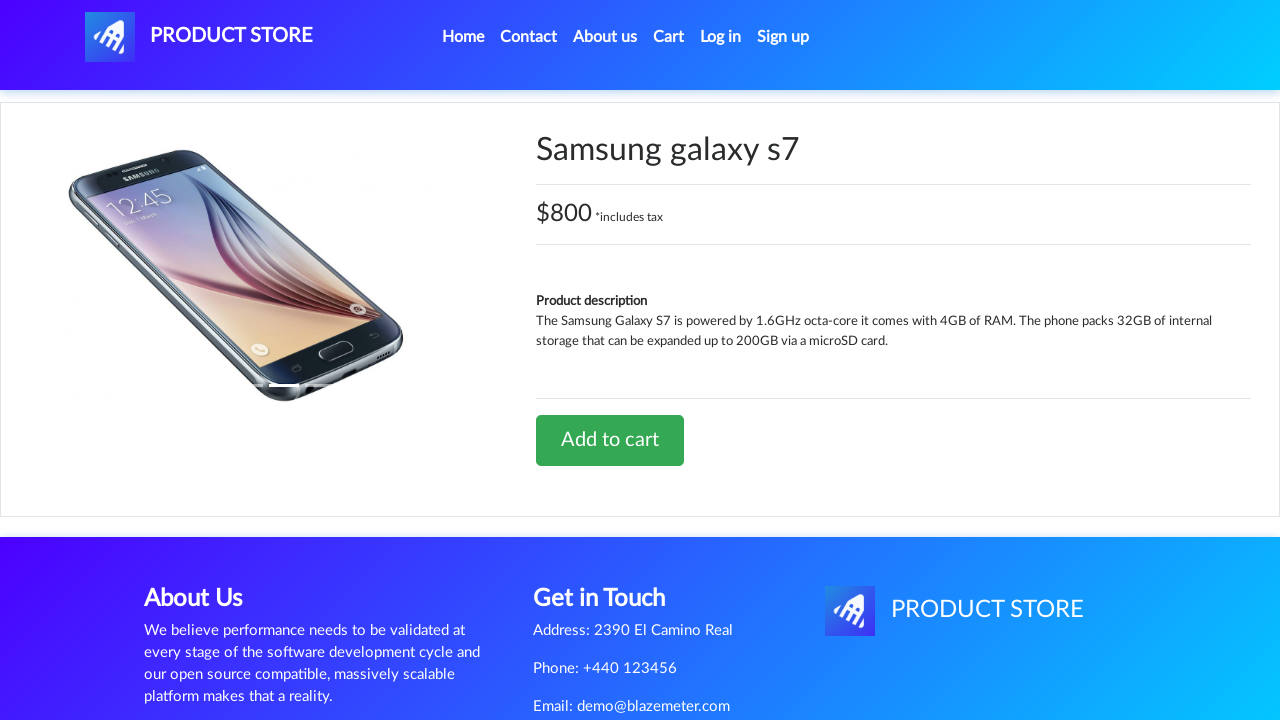

Verified product ID 4 has no undefined text
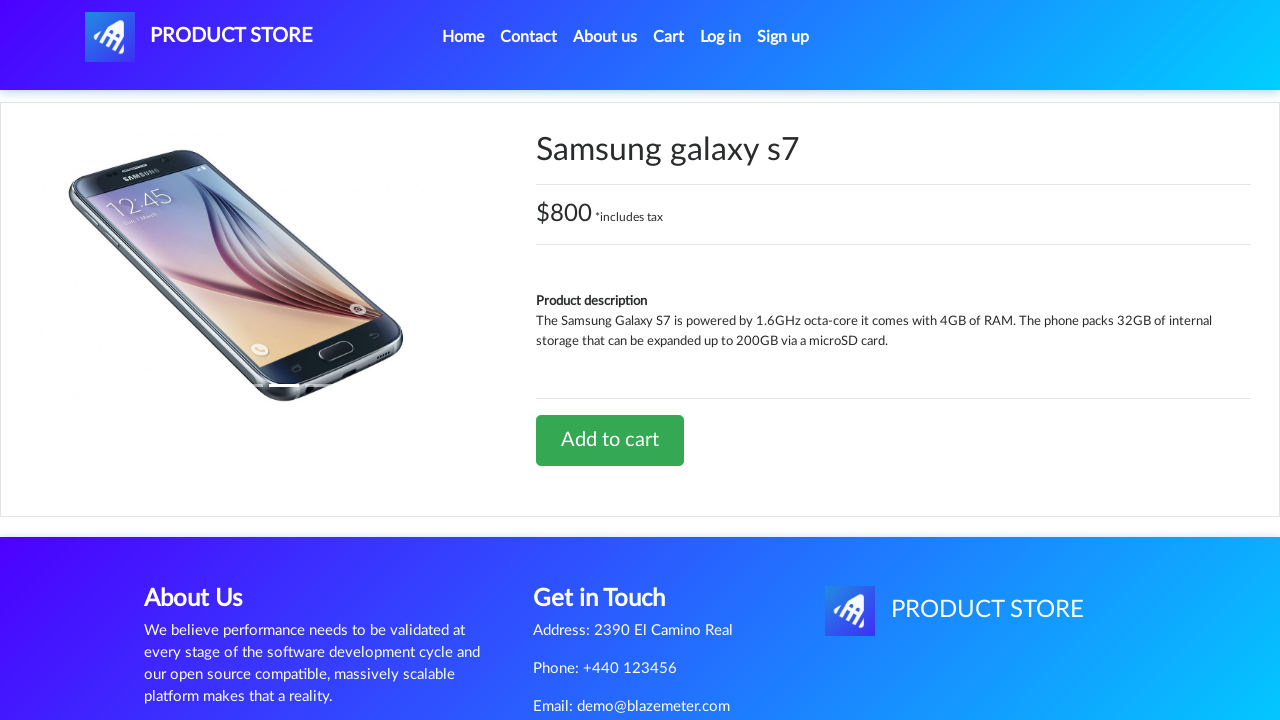

Navigated to product page for product ID 5
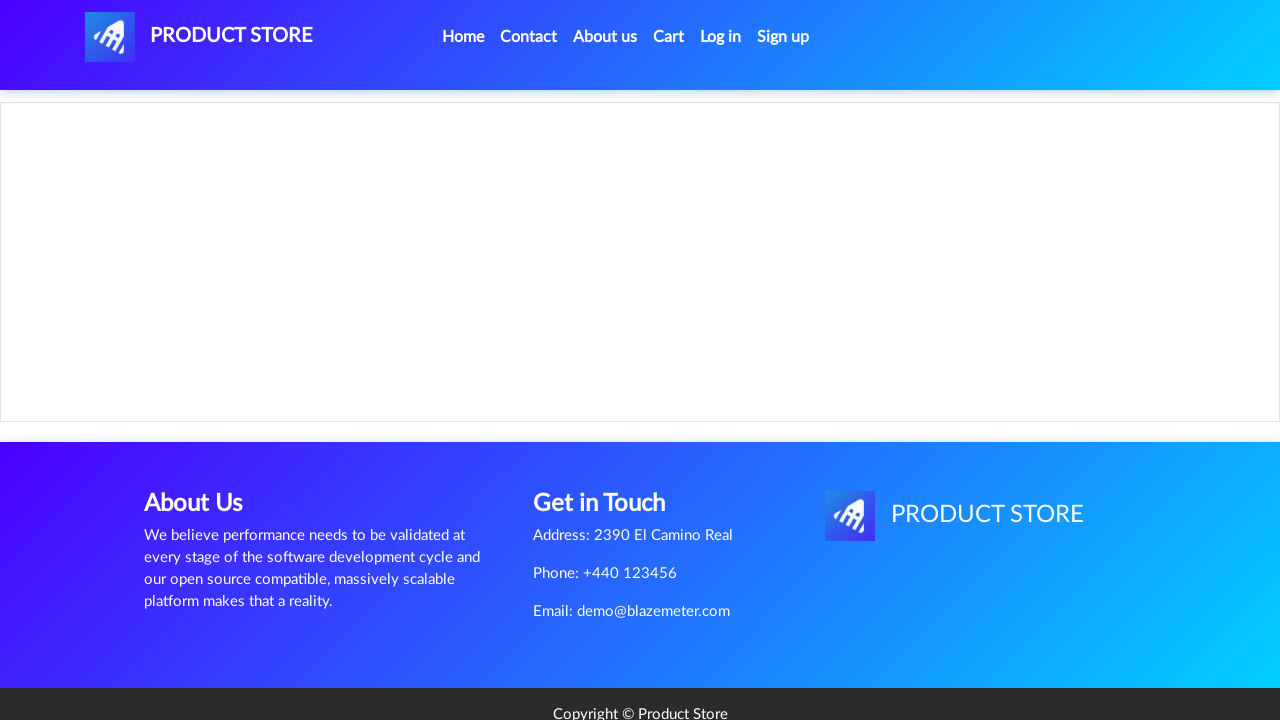

Add to cart button loaded for product ID 5
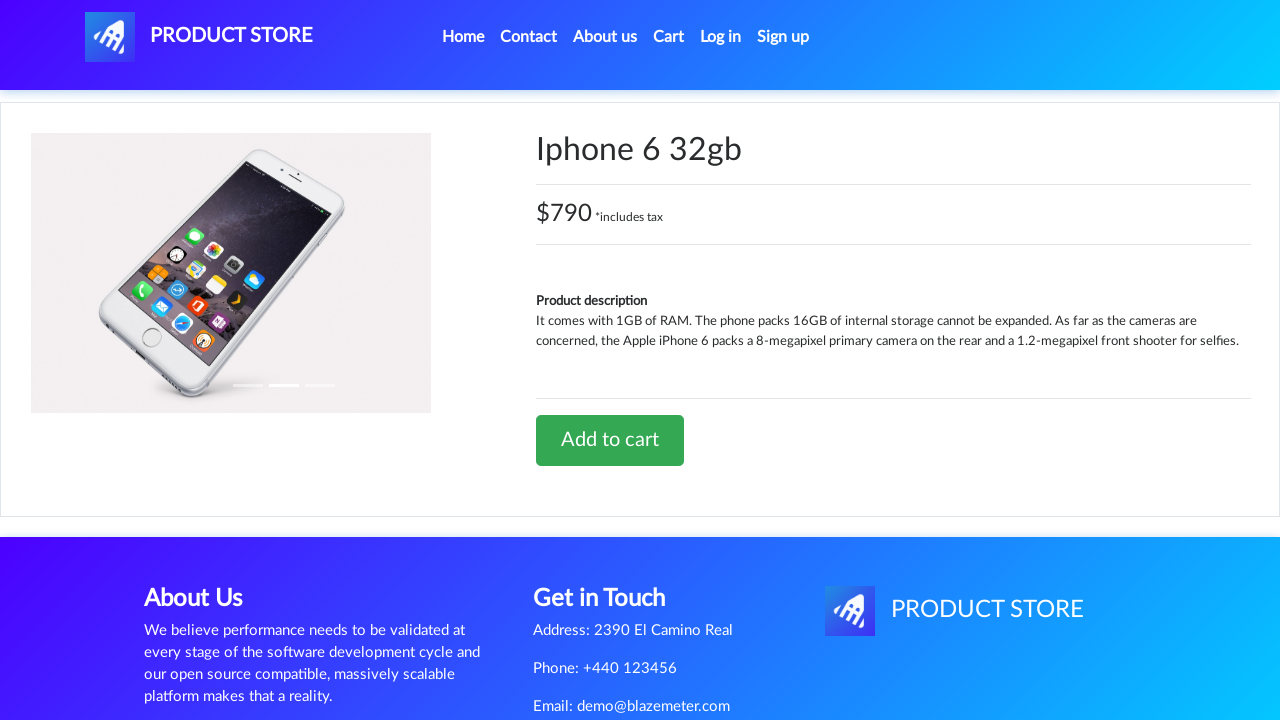

Checked for undefined text in product name for product ID 5
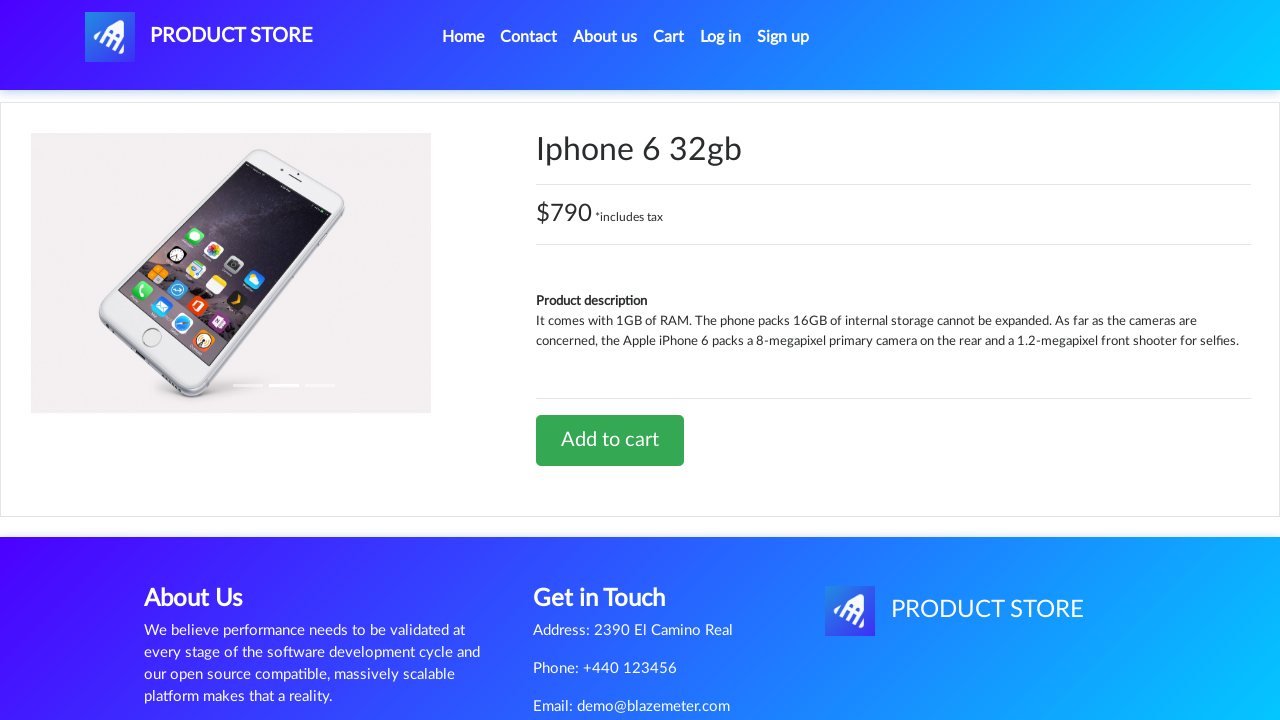

Verified product ID 5 has no undefined text
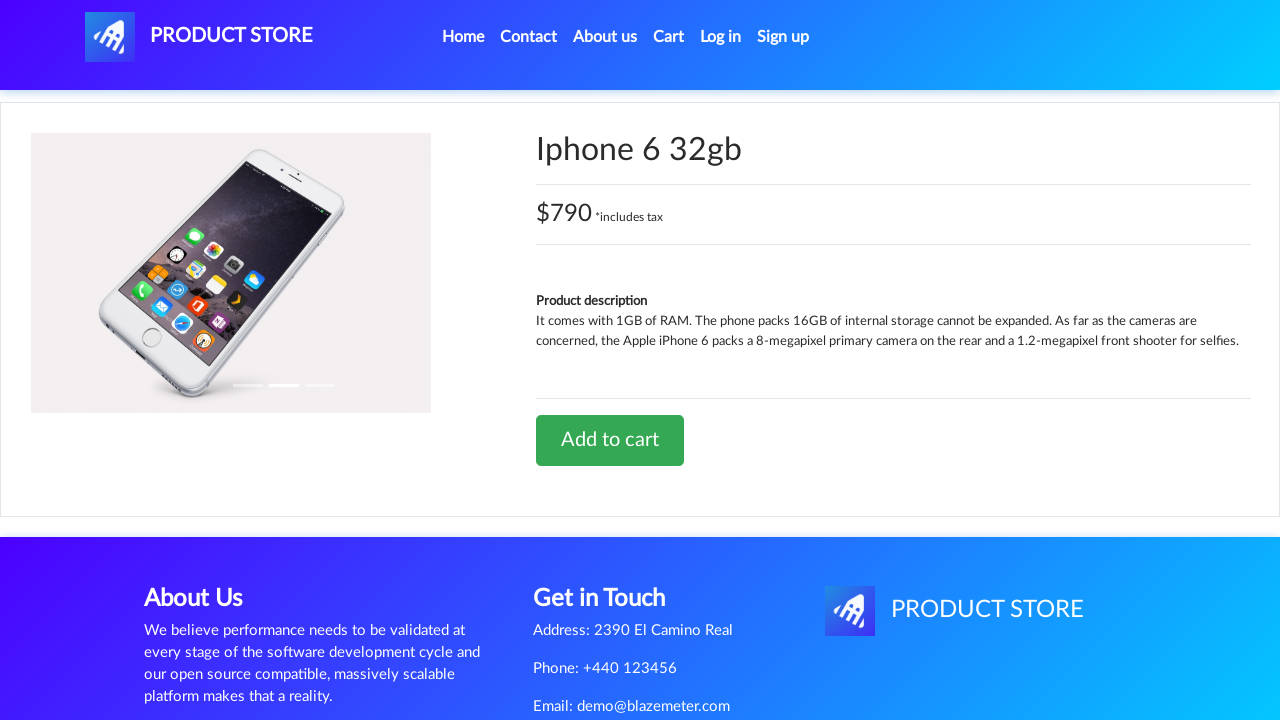

Navigated to product page for product ID 6
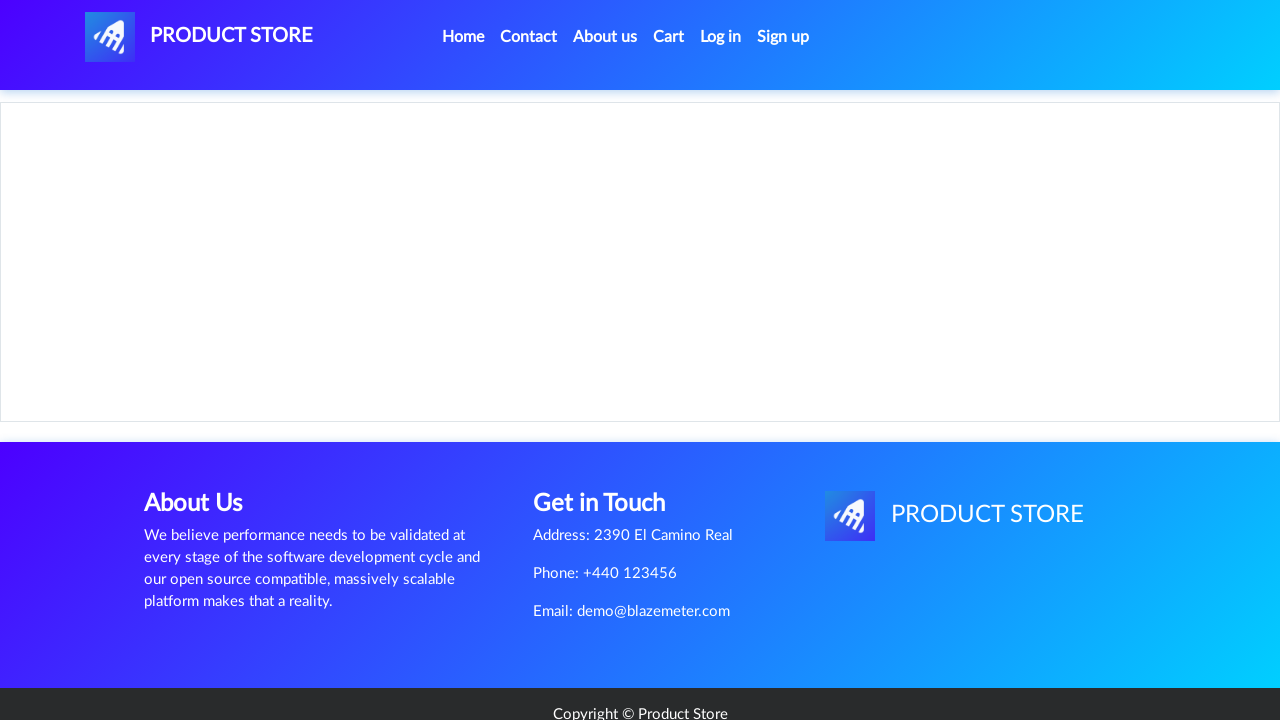

Add to cart button loaded for product ID 6
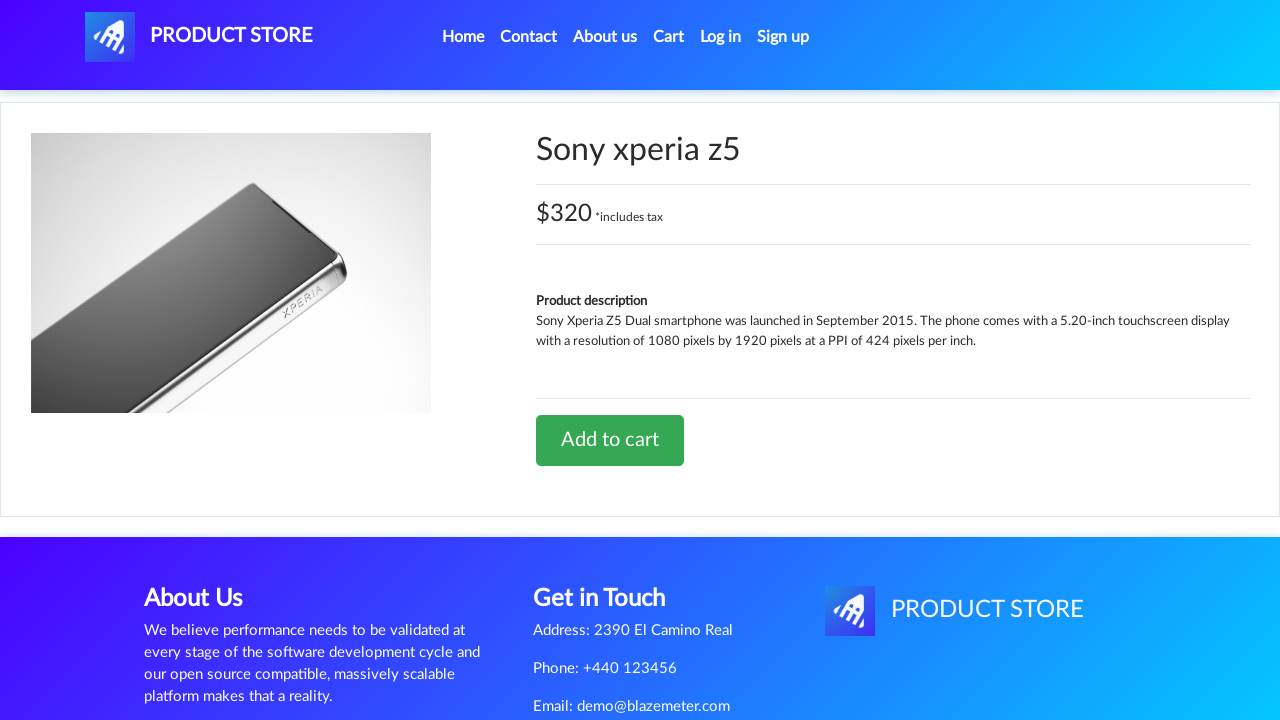

Checked for undefined text in product name for product ID 6
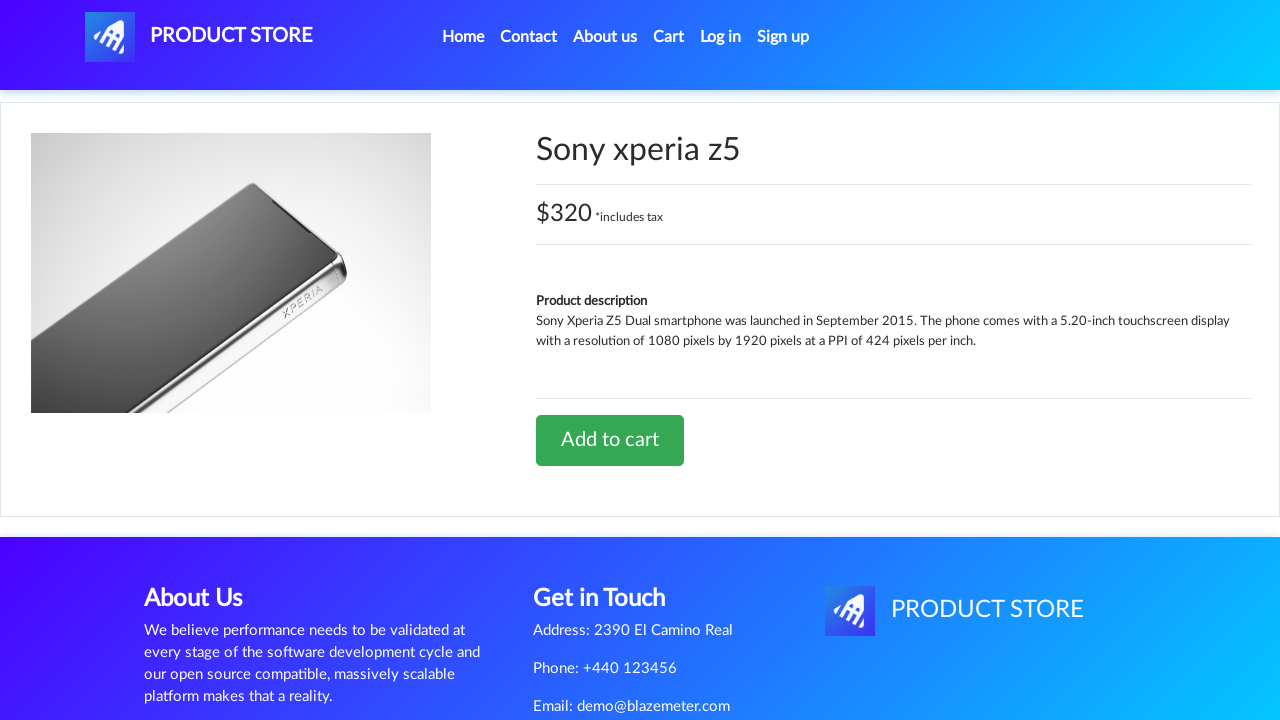

Verified product ID 6 has no undefined text
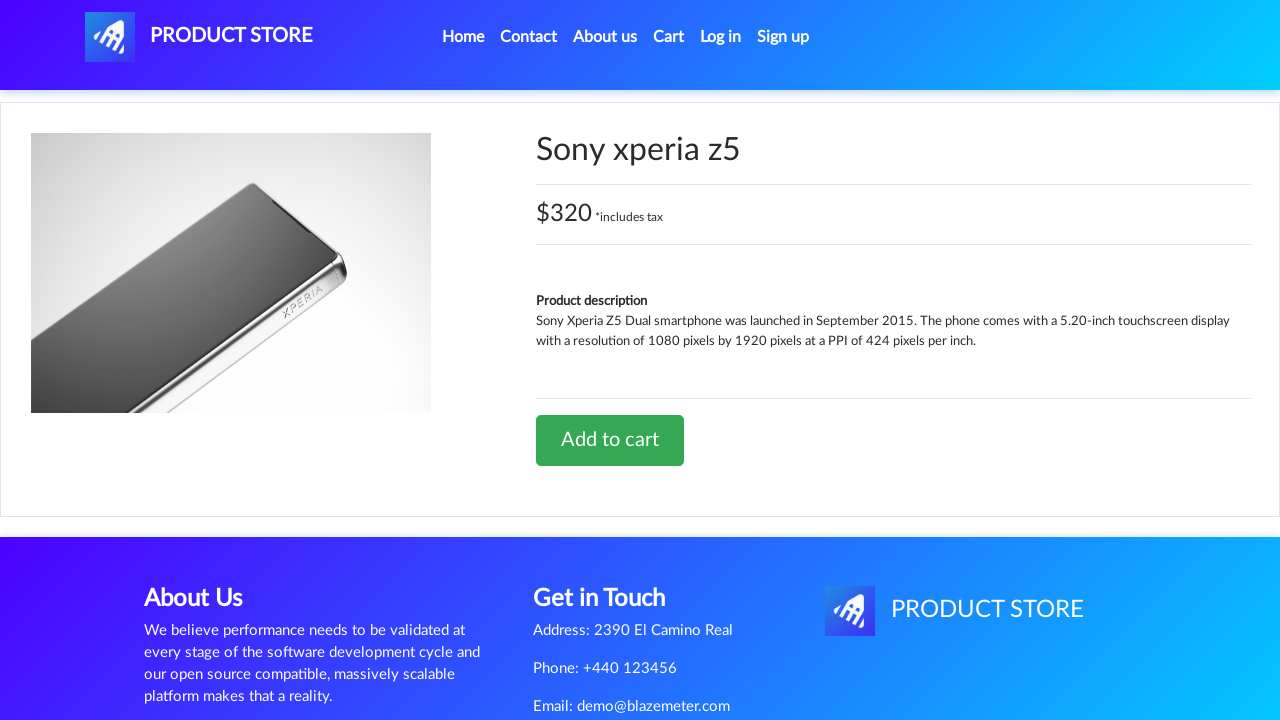

Navigated to product page for product ID 7
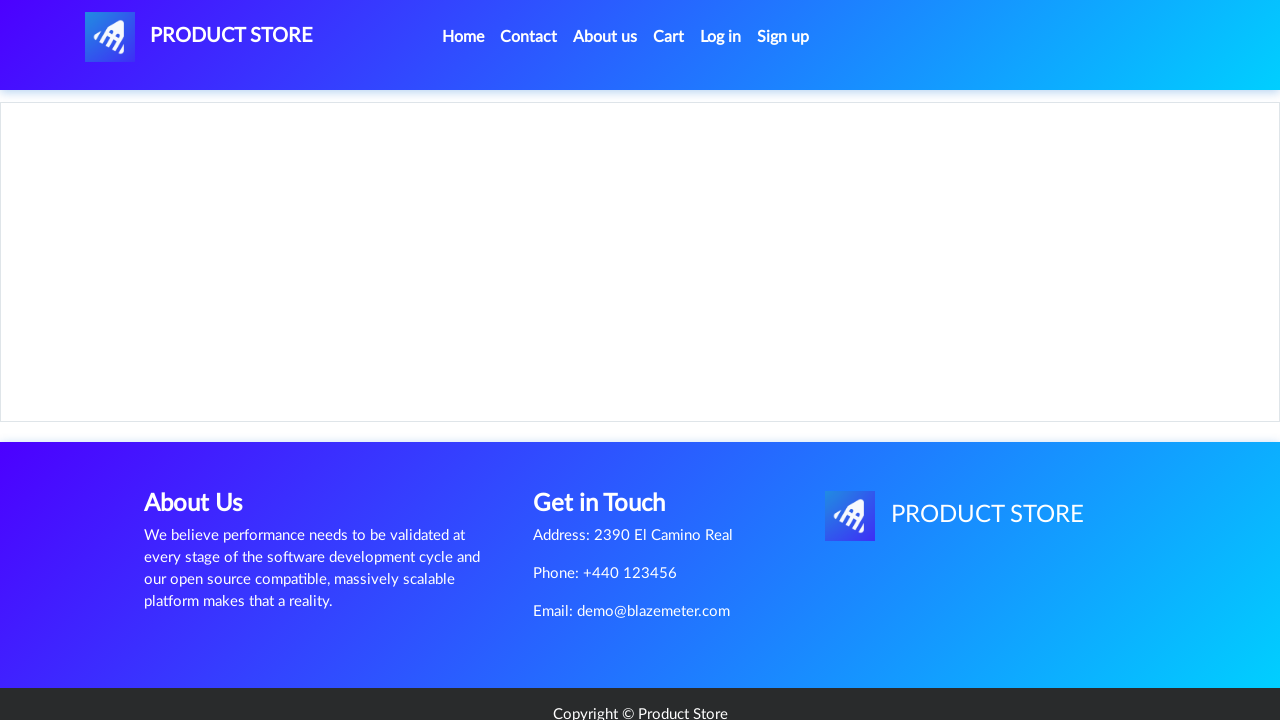

Add to cart button loaded for product ID 7
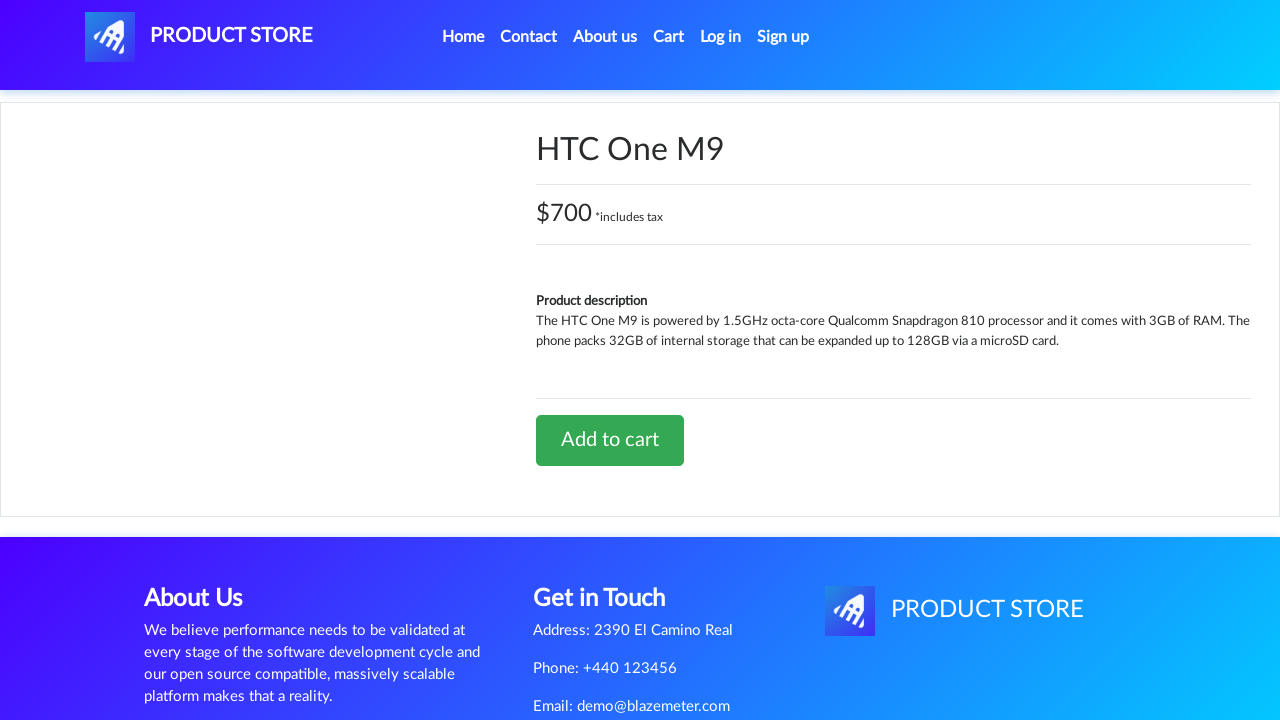

Checked for undefined text in product name for product ID 7
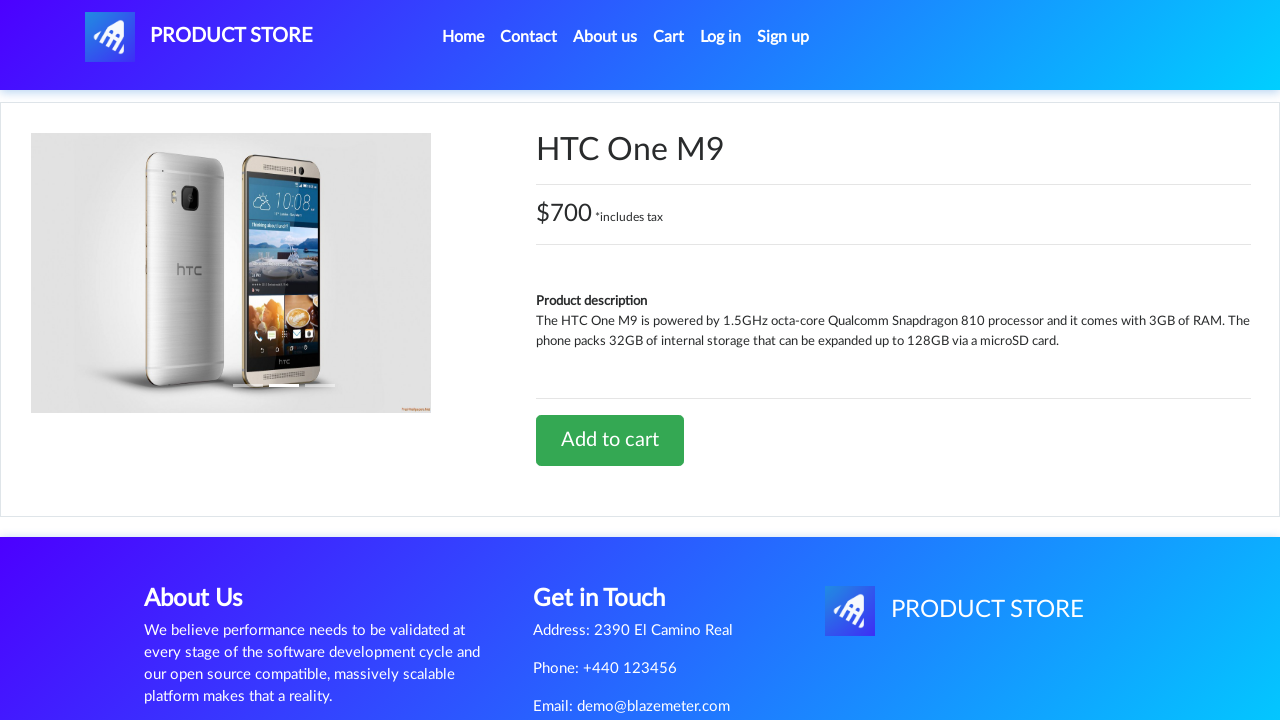

Verified product ID 7 has no undefined text
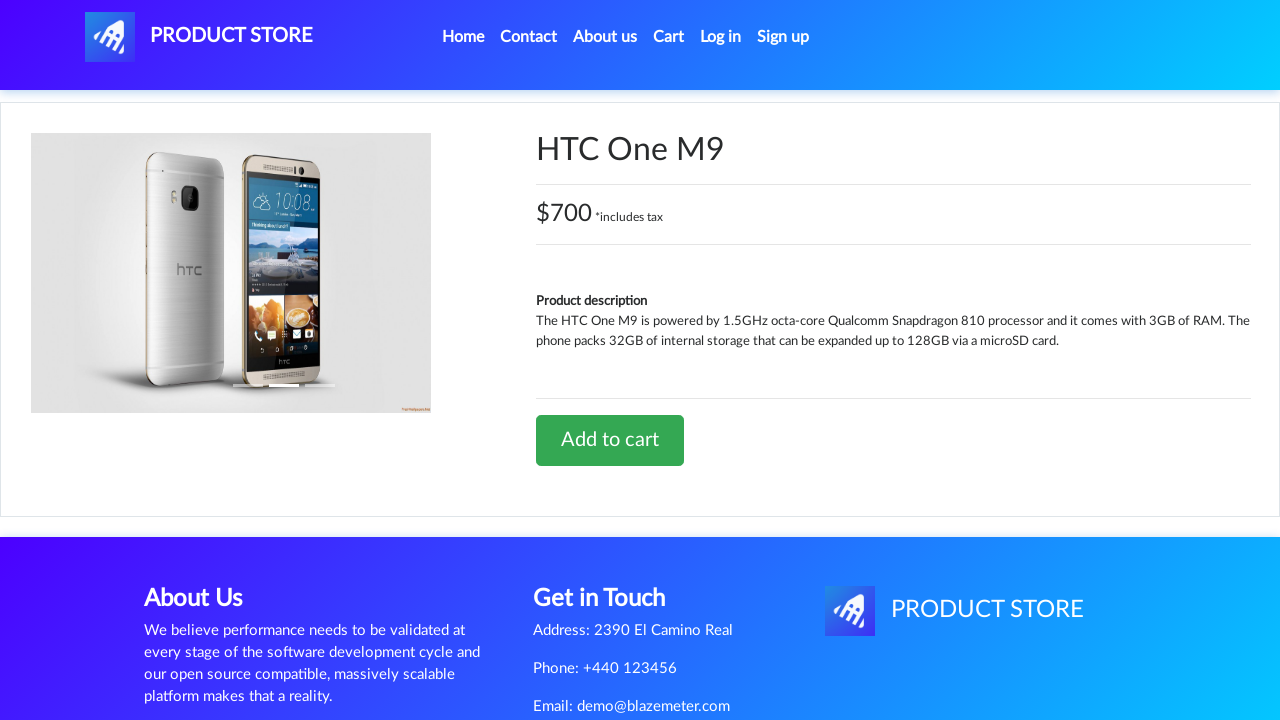

Navigated to product page for product ID 8
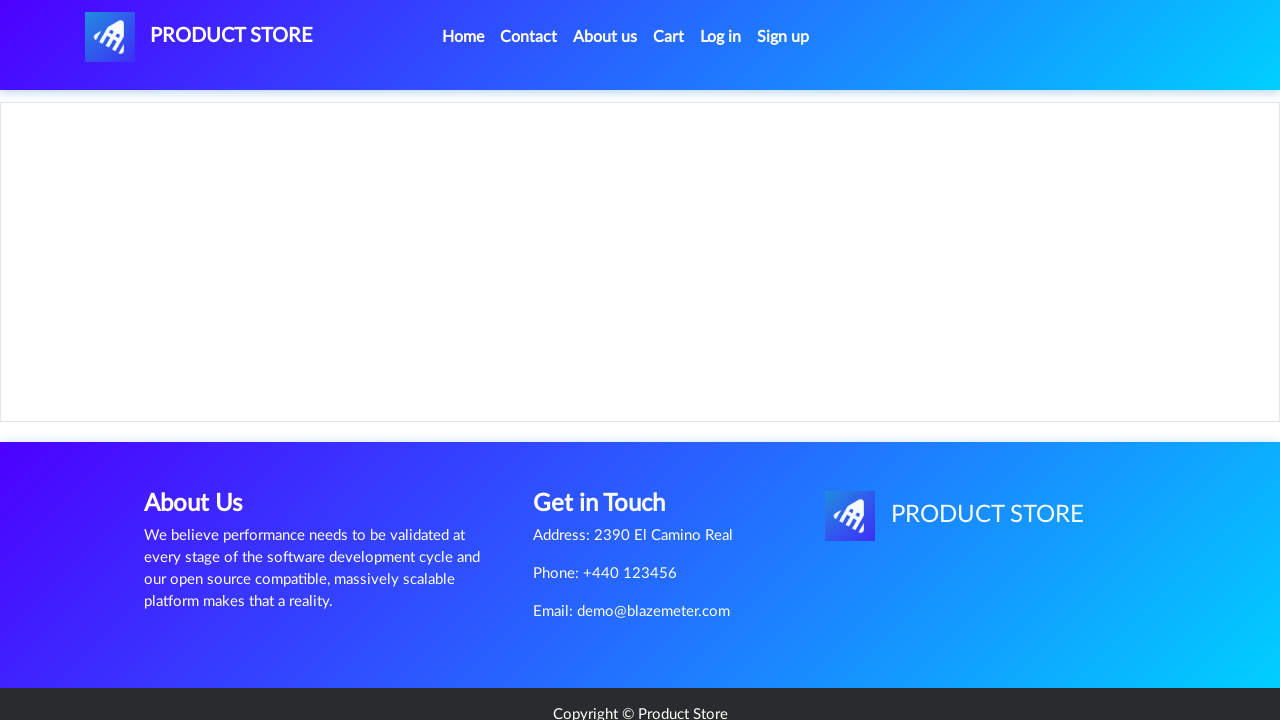

Add to cart button loaded for product ID 8
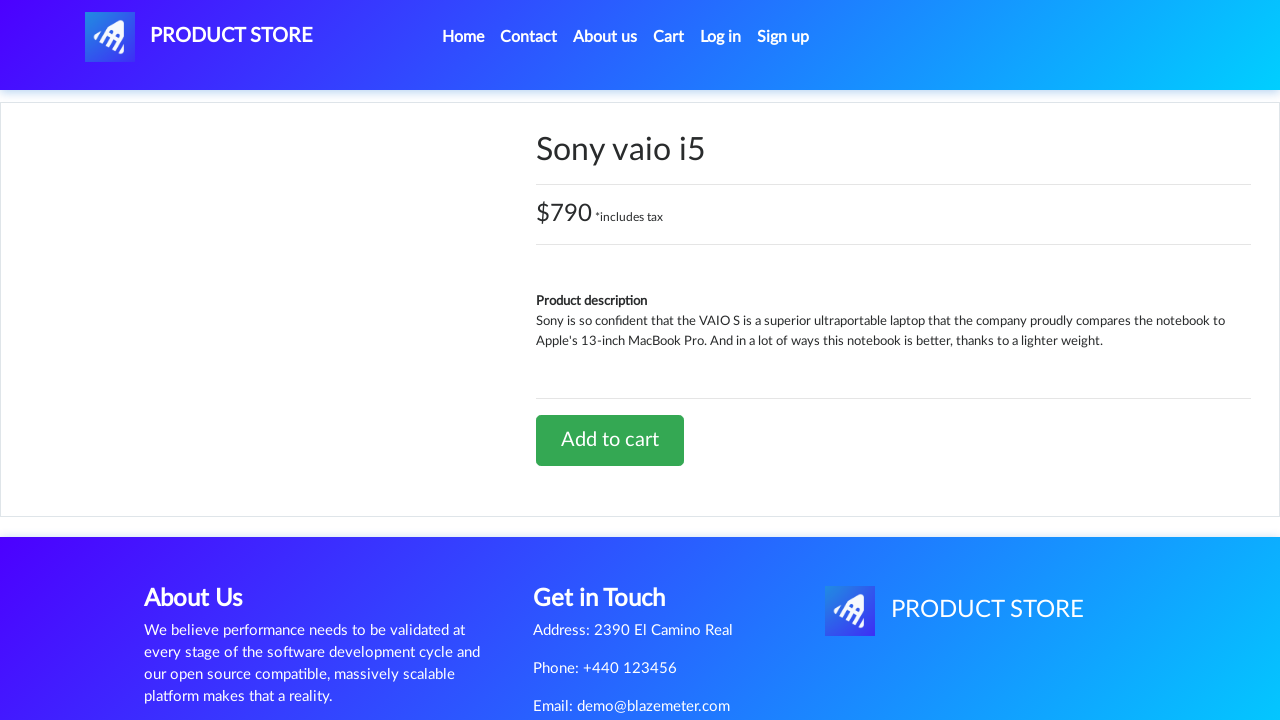

Checked for undefined text in product name for product ID 8
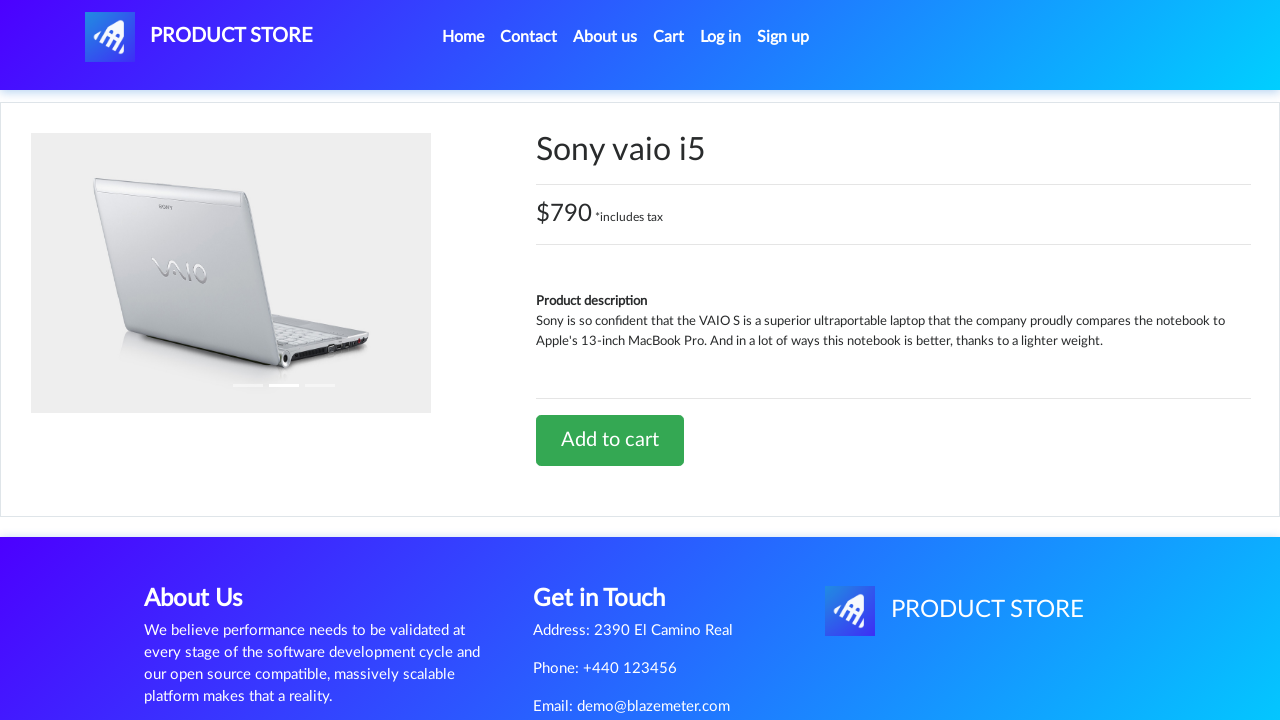

Verified product ID 8 has no undefined text
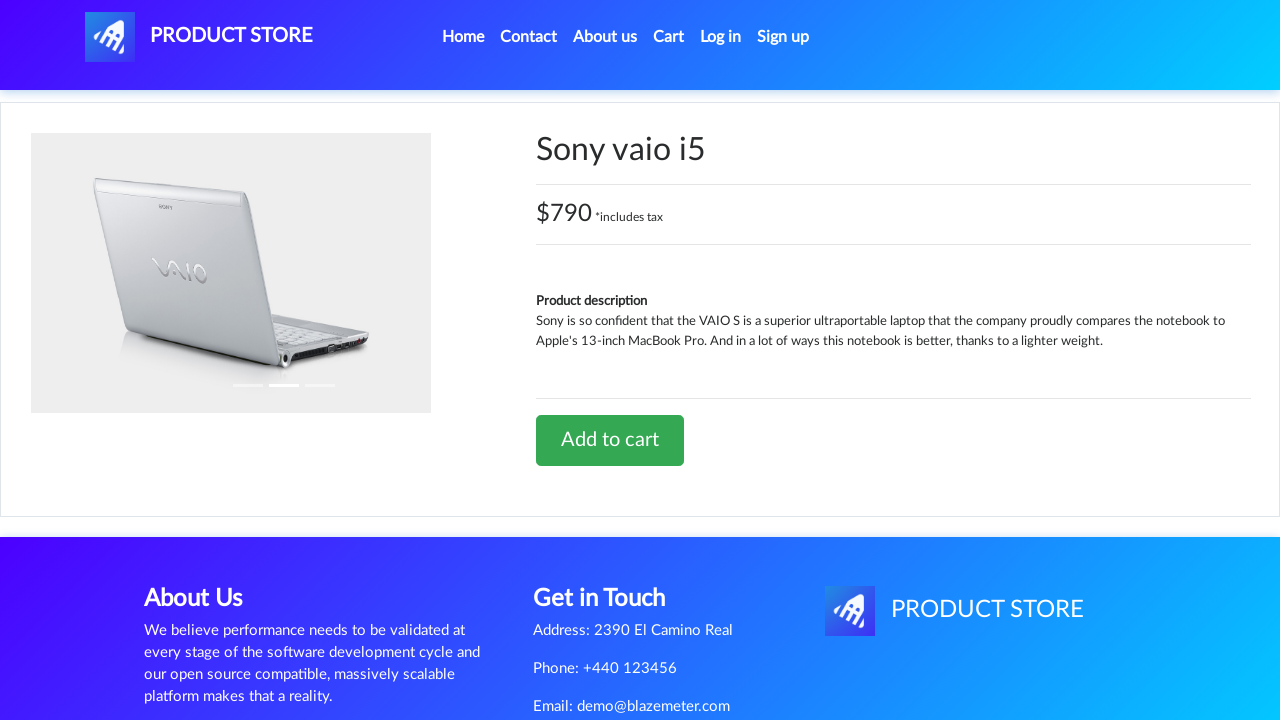

Navigated to product page for product ID 9
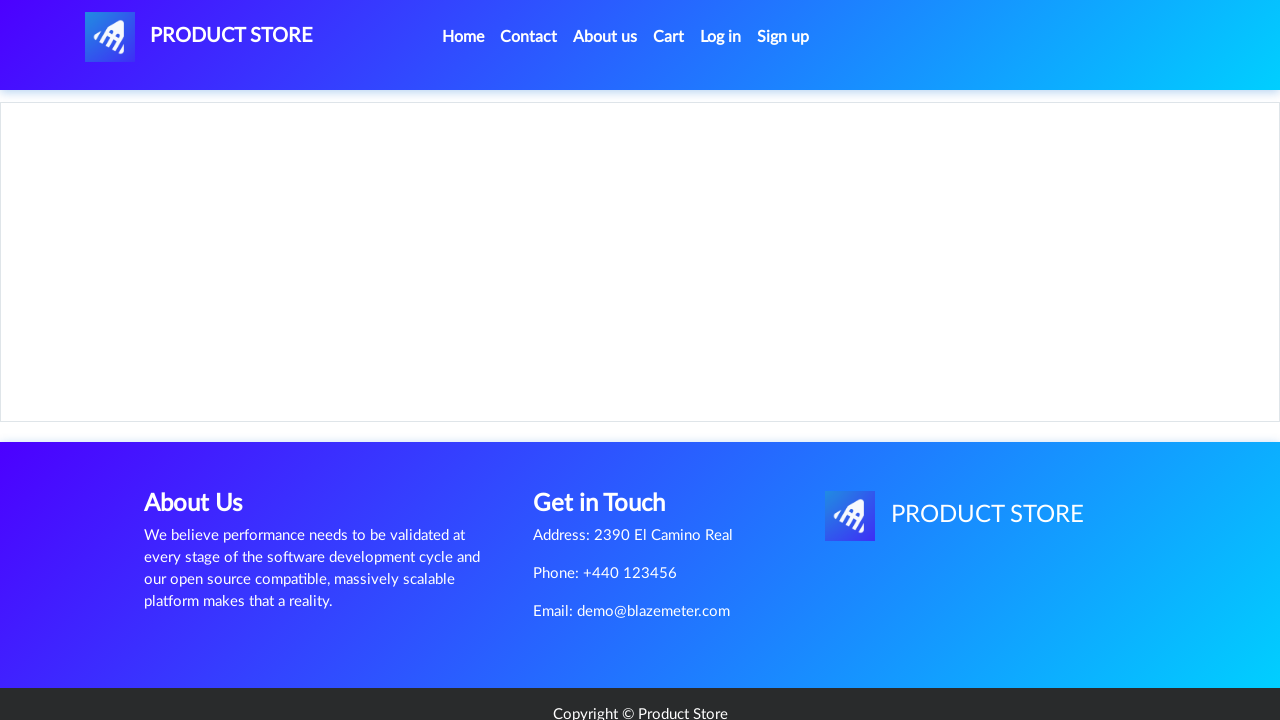

Add to cart button loaded for product ID 9
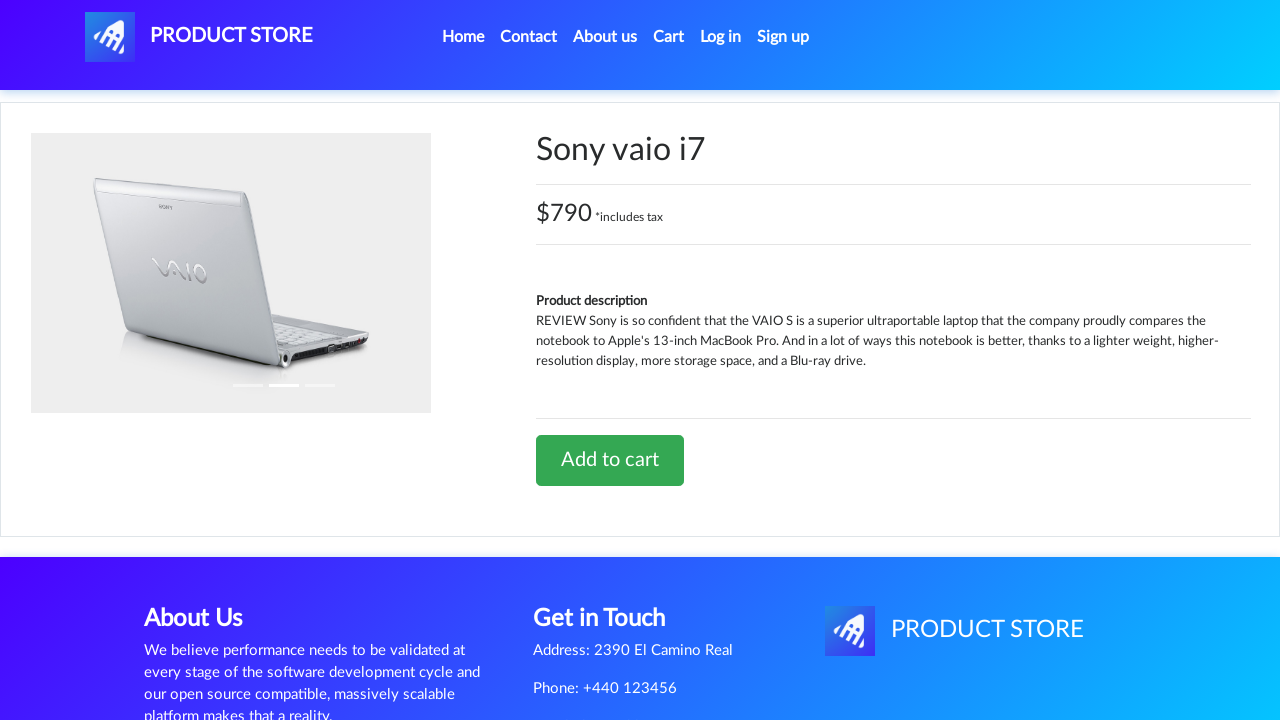

Checked for undefined text in product name for product ID 9
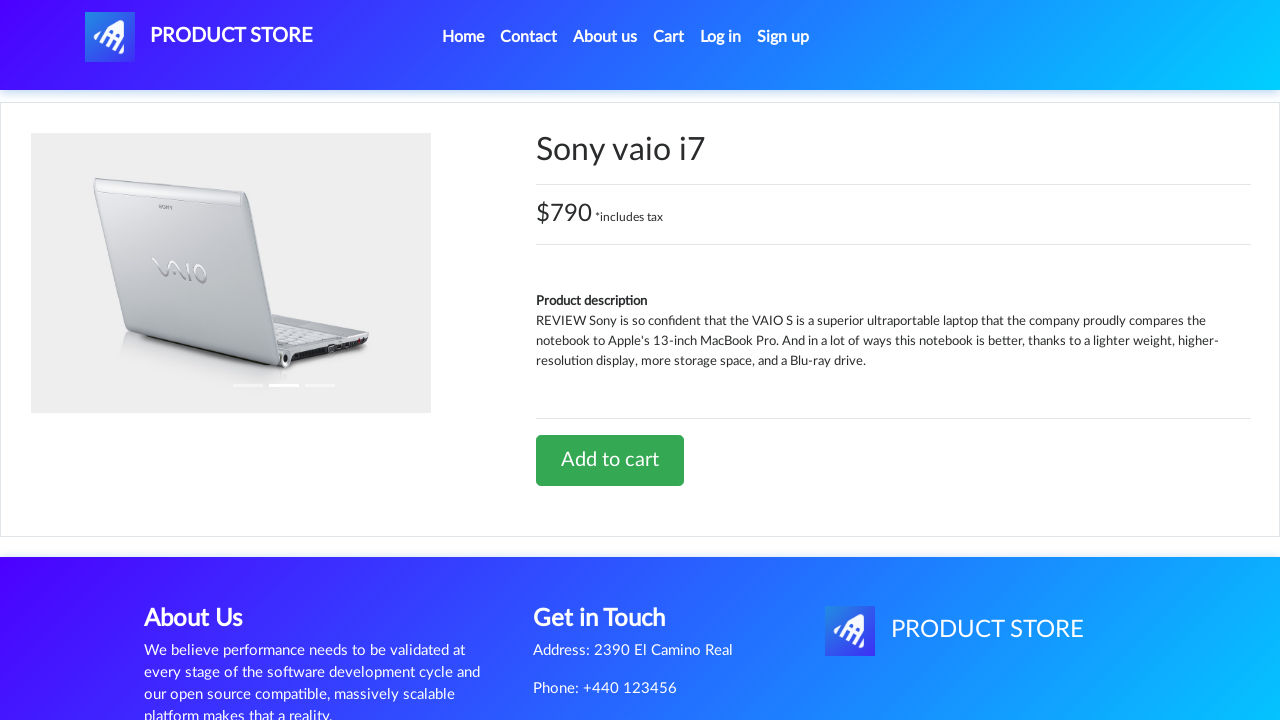

Verified product ID 9 has no undefined text
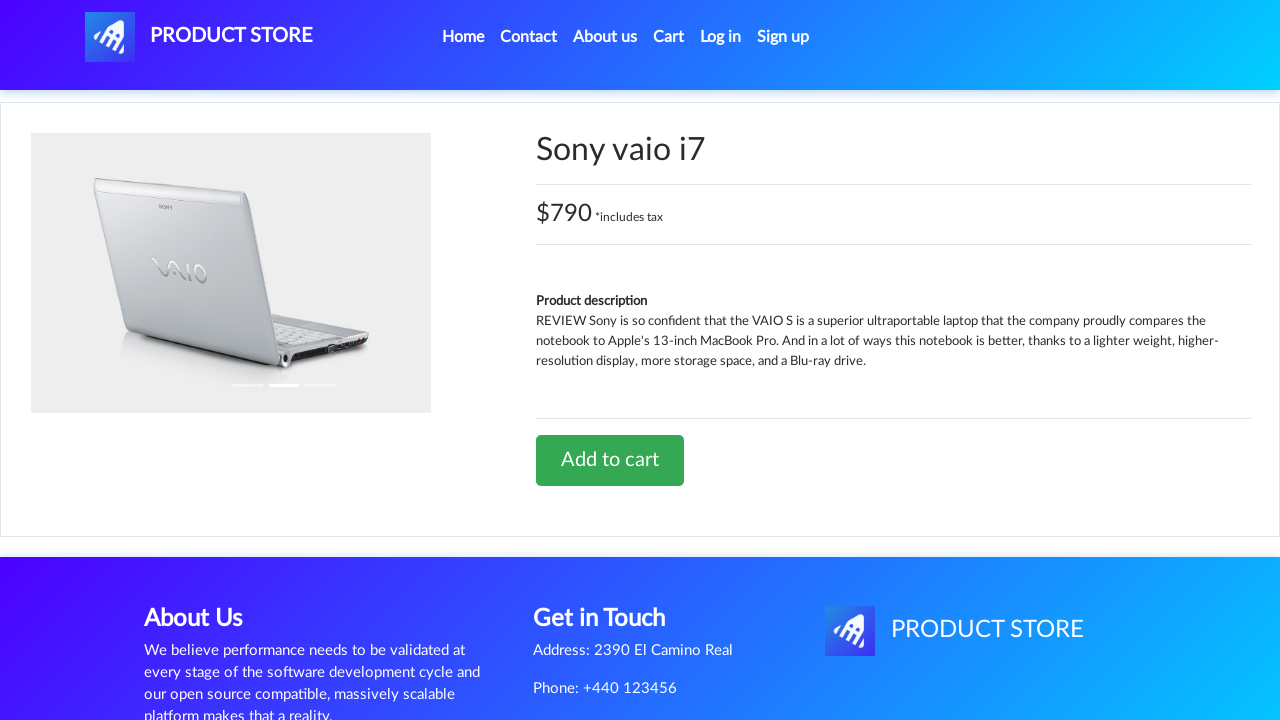

Navigated to product page for product ID 10
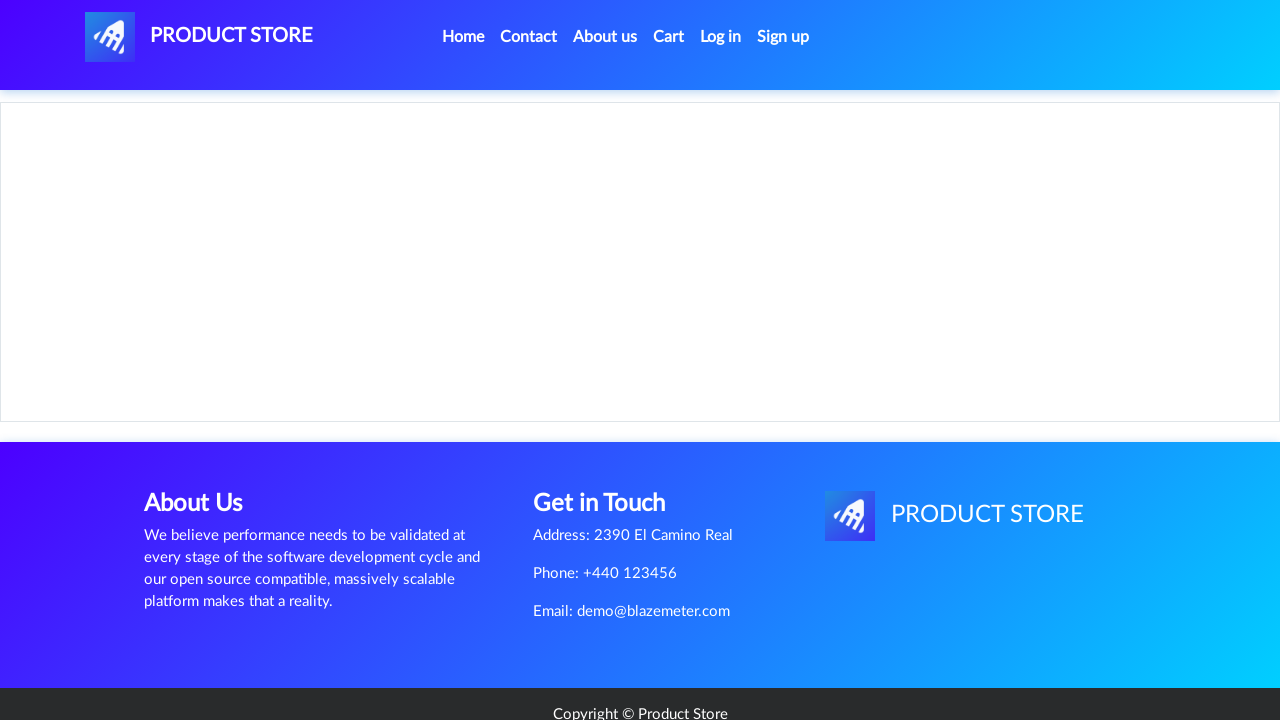

Add to cart button loaded for product ID 10
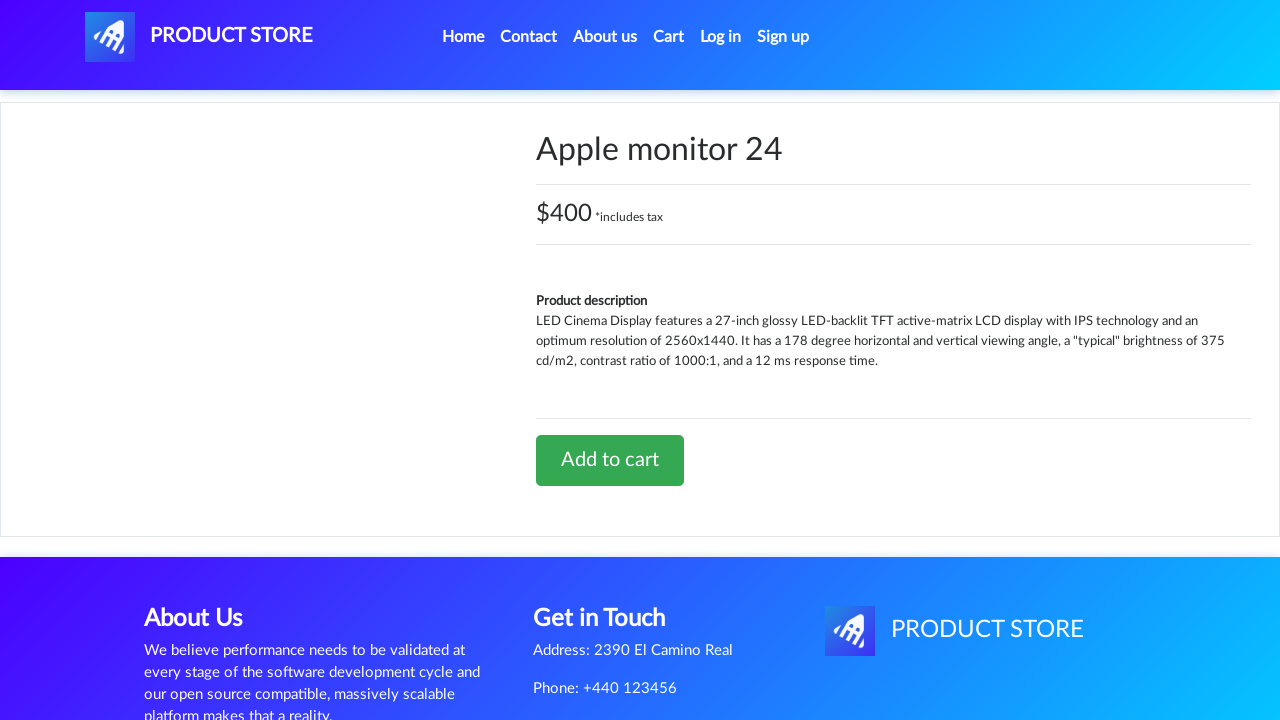

Checked for undefined text in product name for product ID 10
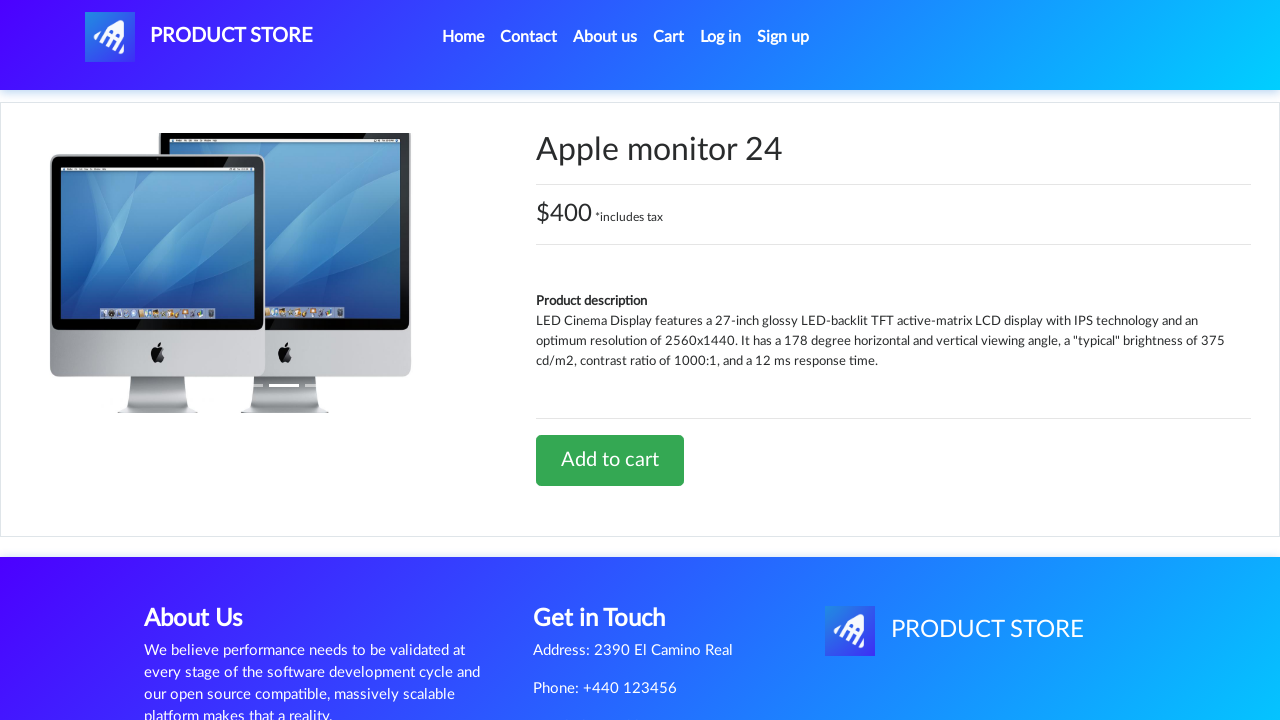

Verified product ID 10 has no undefined text
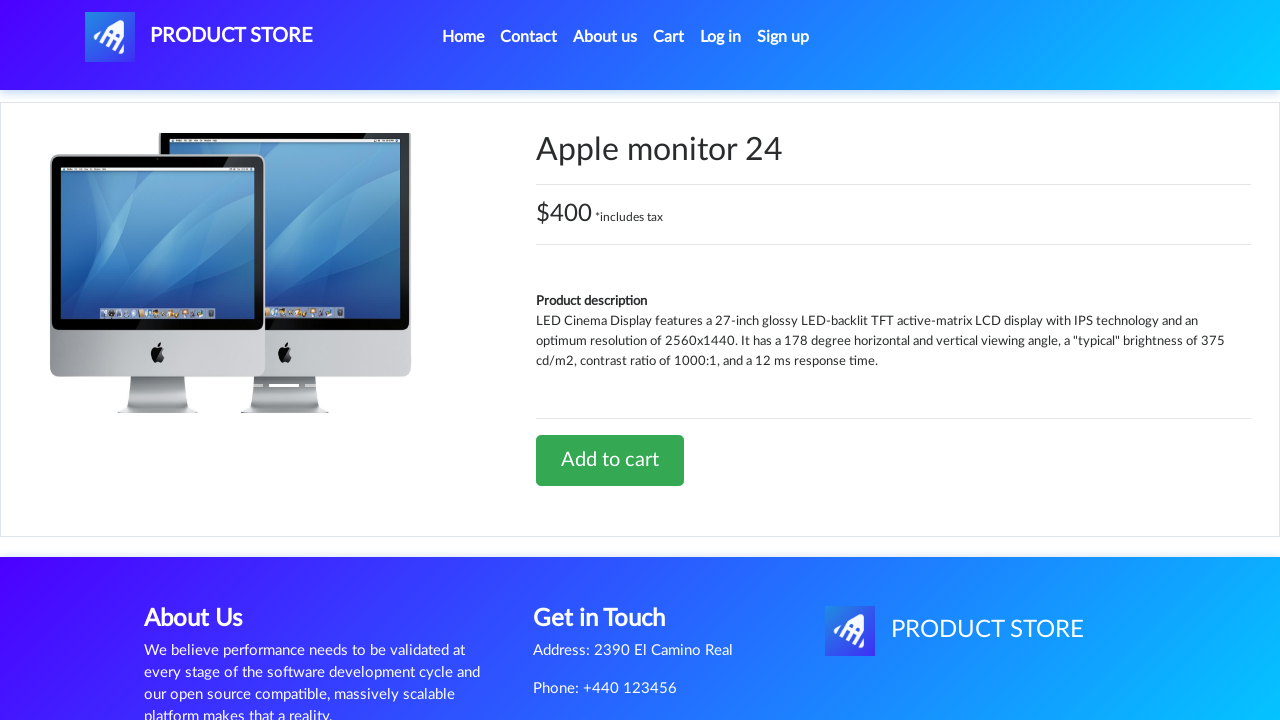

Navigated to product page for product ID 11
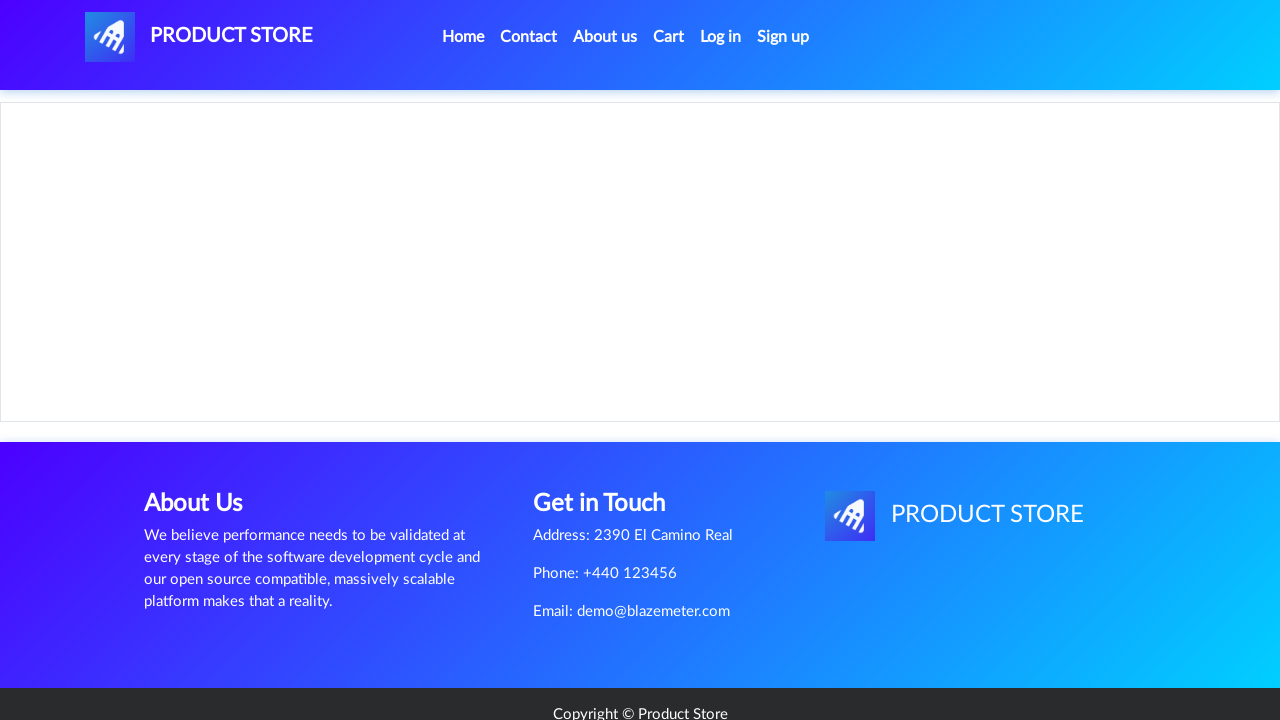

Add to cart button loaded for product ID 11
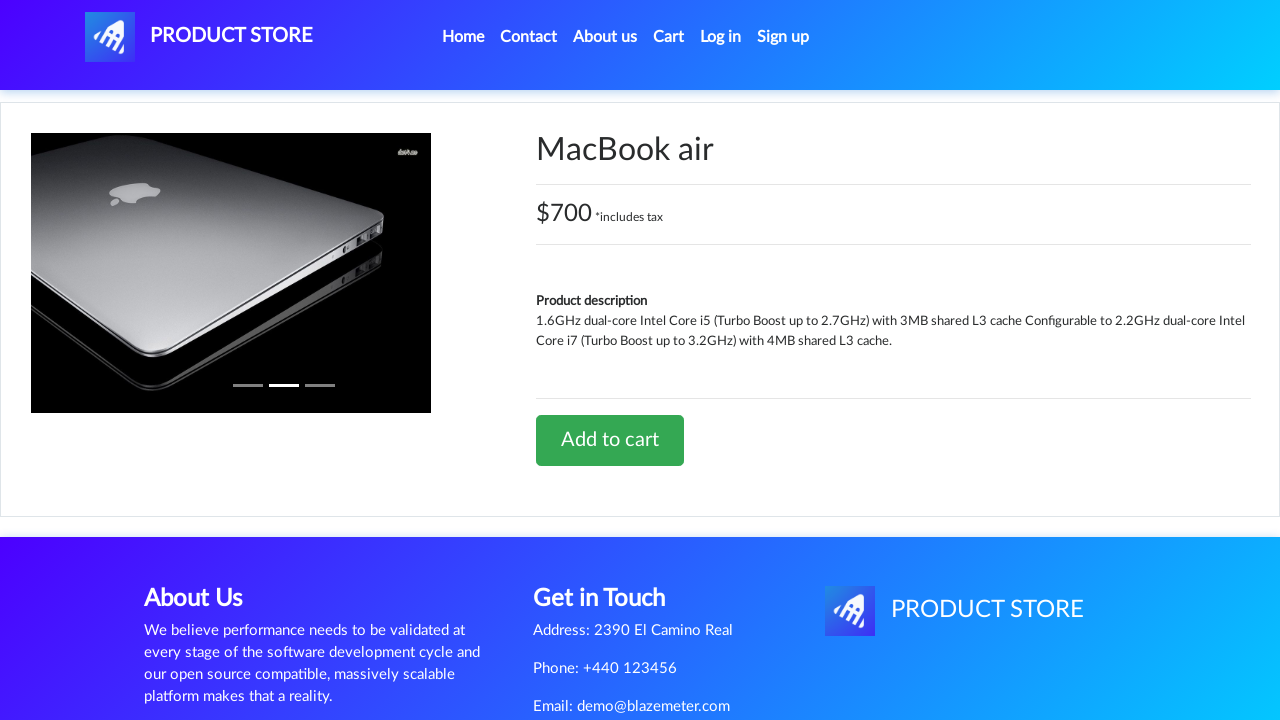

Checked for undefined text in product name for product ID 11
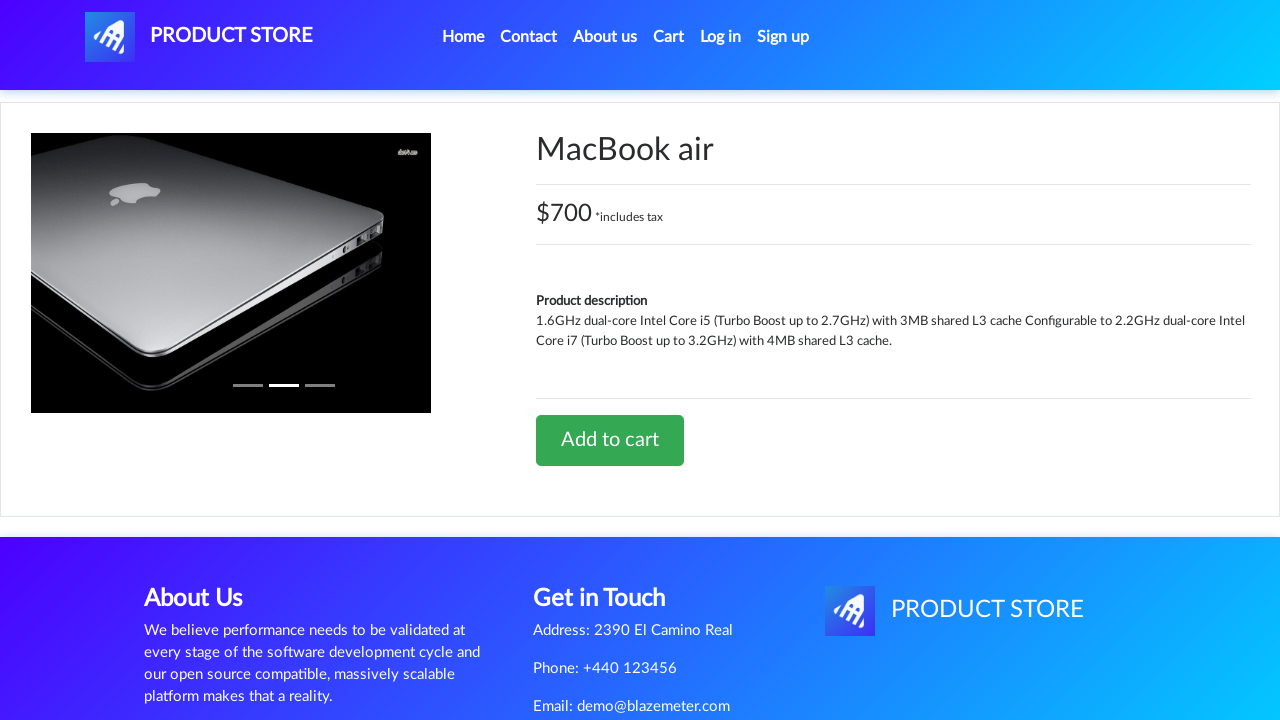

Verified product ID 11 has no undefined text
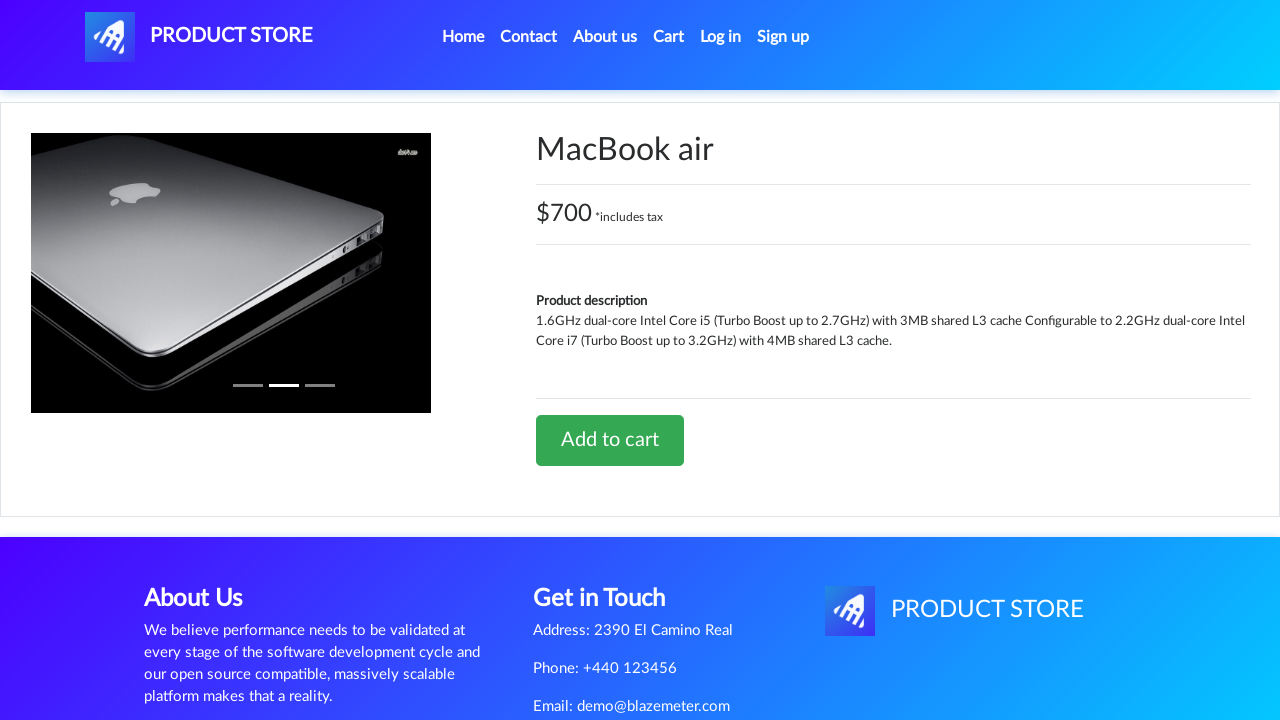

Navigated to product page for product ID 12
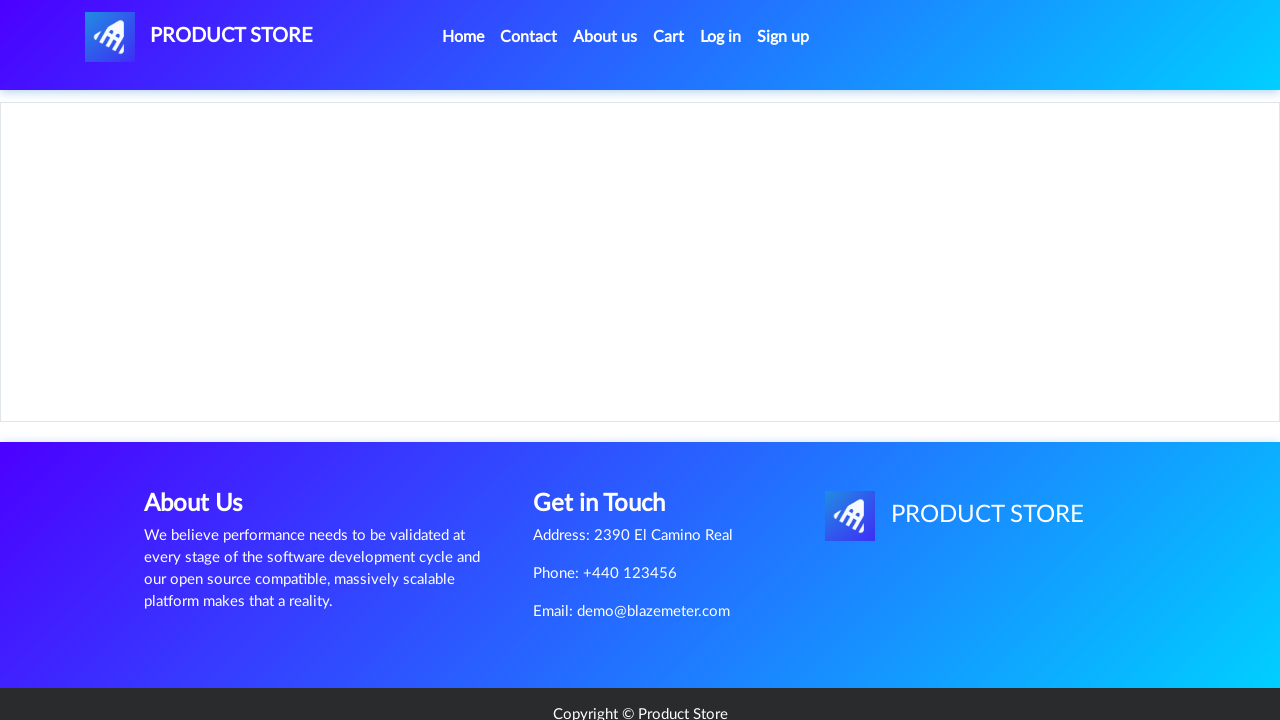

Add to cart button loaded for product ID 12
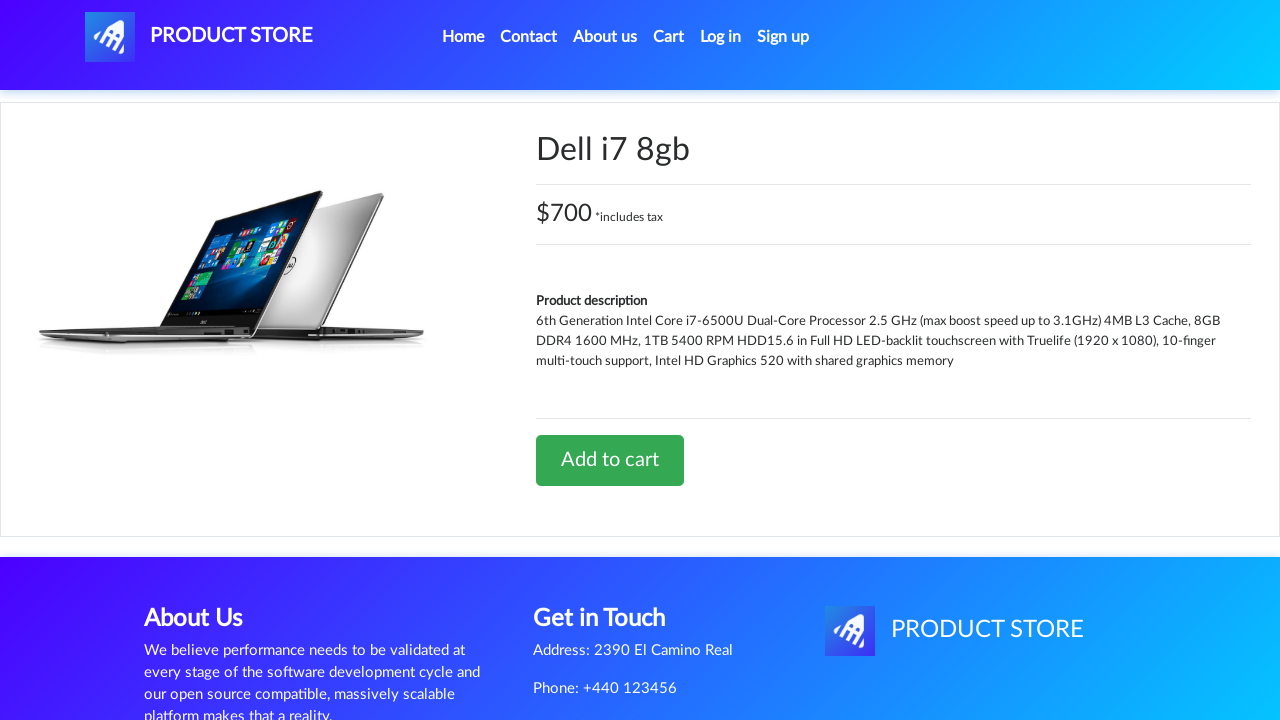

Checked for undefined text in product name for product ID 12
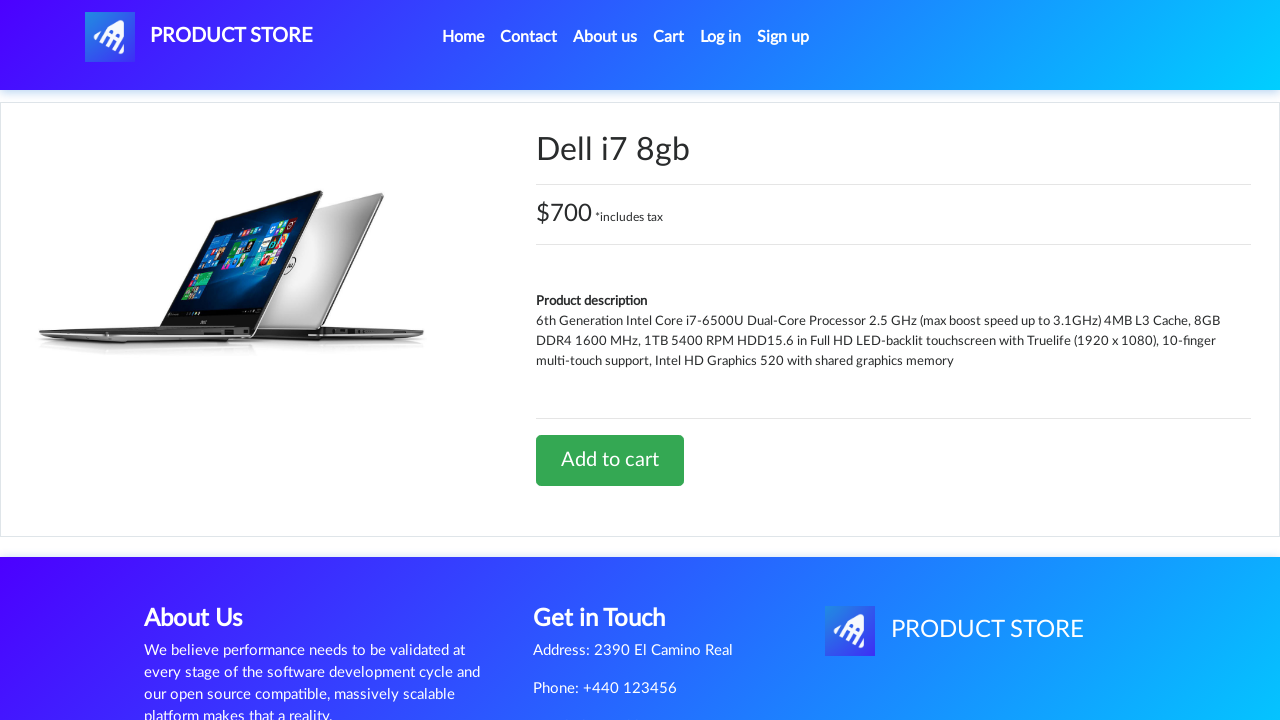

Verified product ID 12 has no undefined text
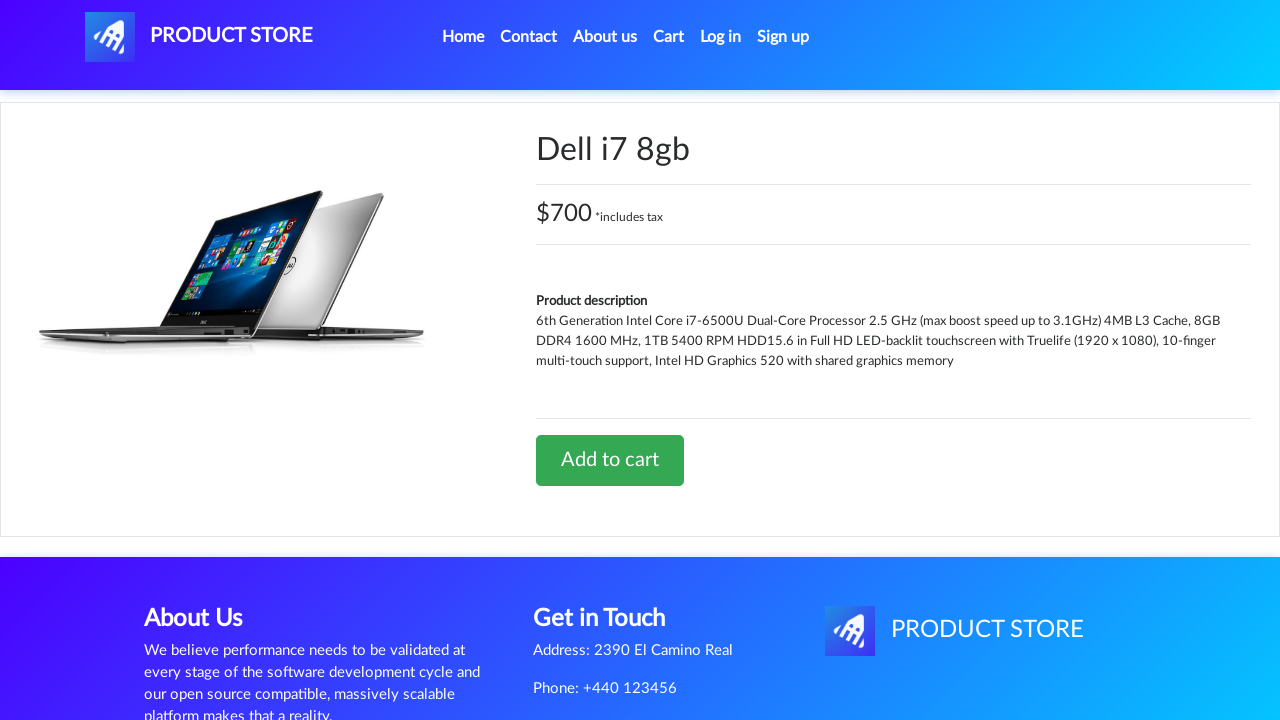

Navigated to product page for product ID 13
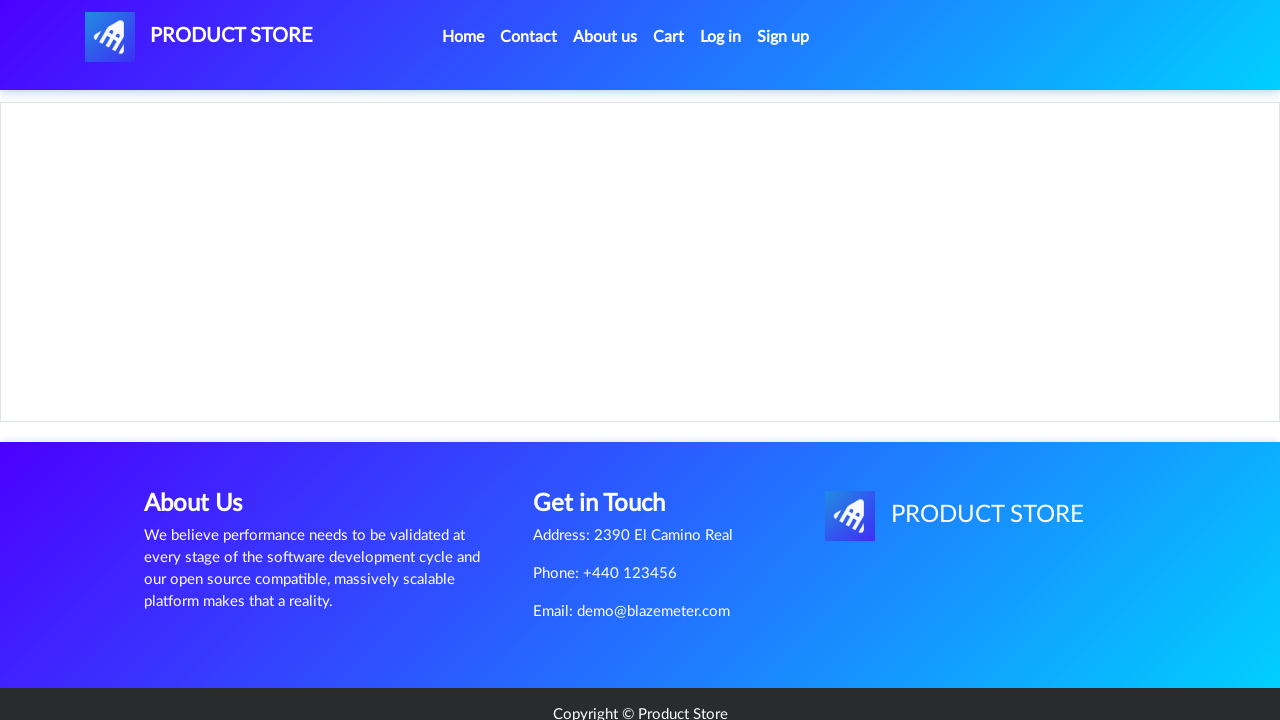

Add to cart button loaded for product ID 13
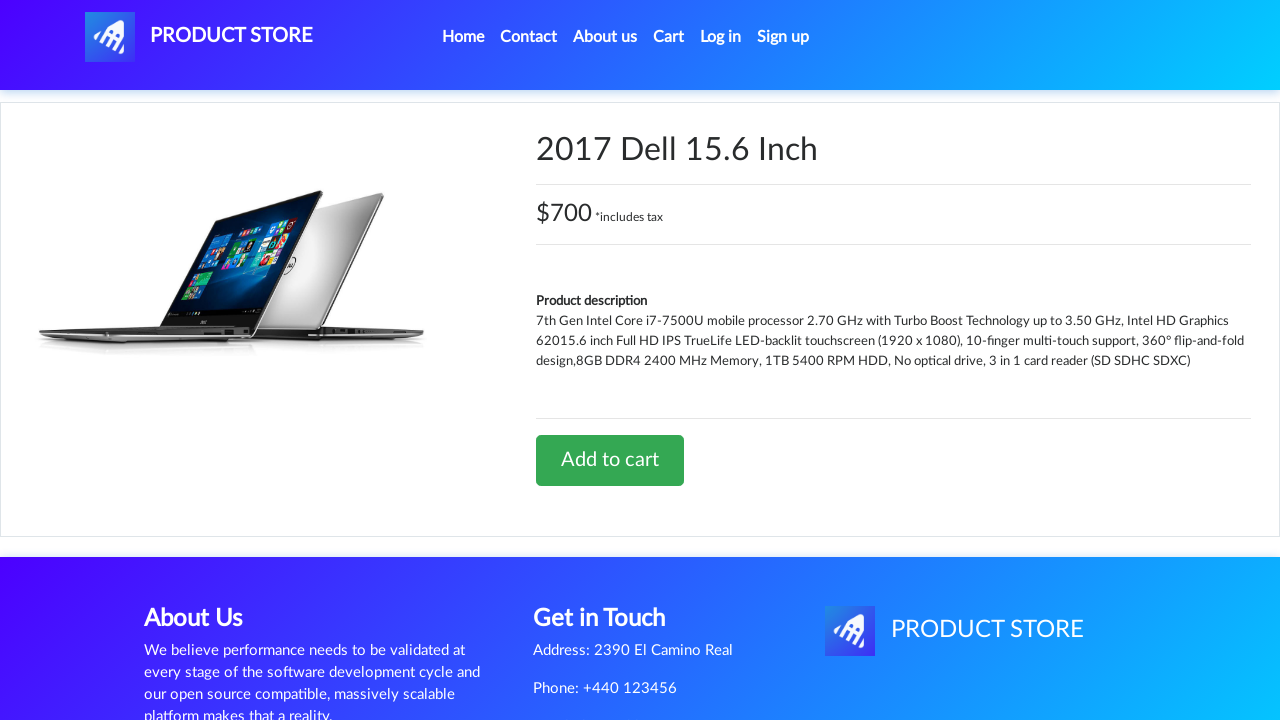

Checked for undefined text in product name for product ID 13
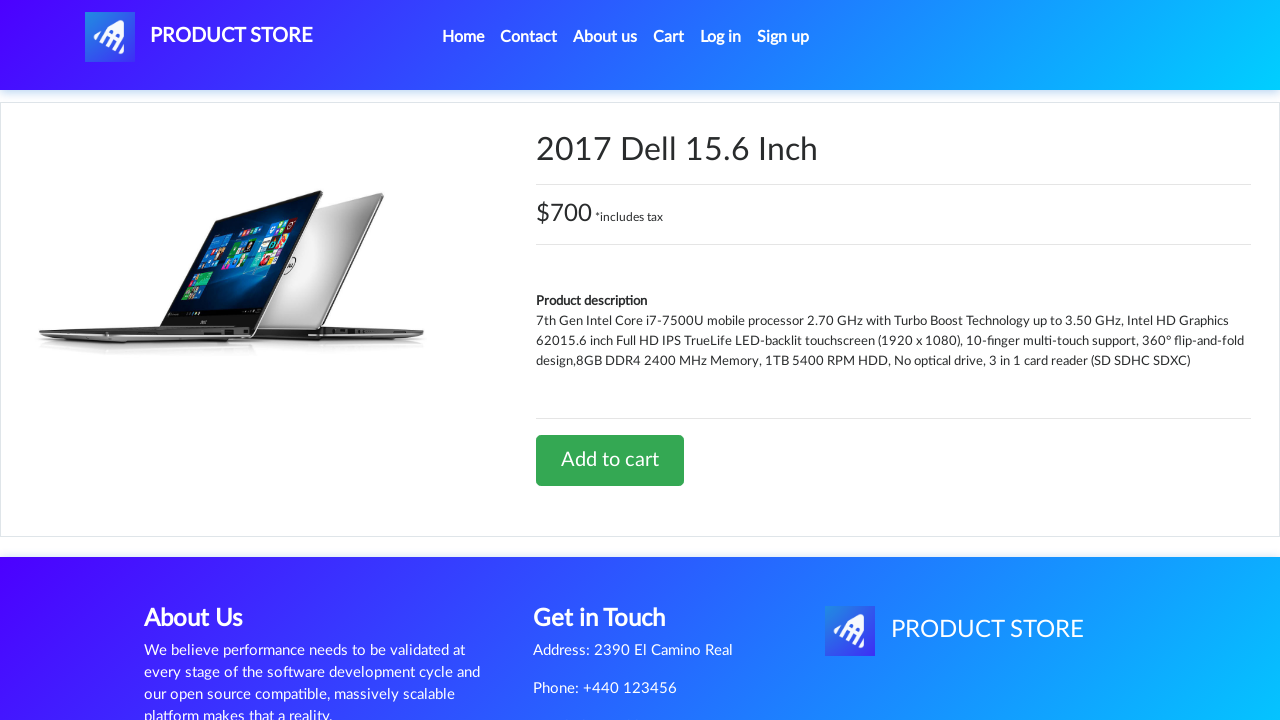

Verified product ID 13 has no undefined text
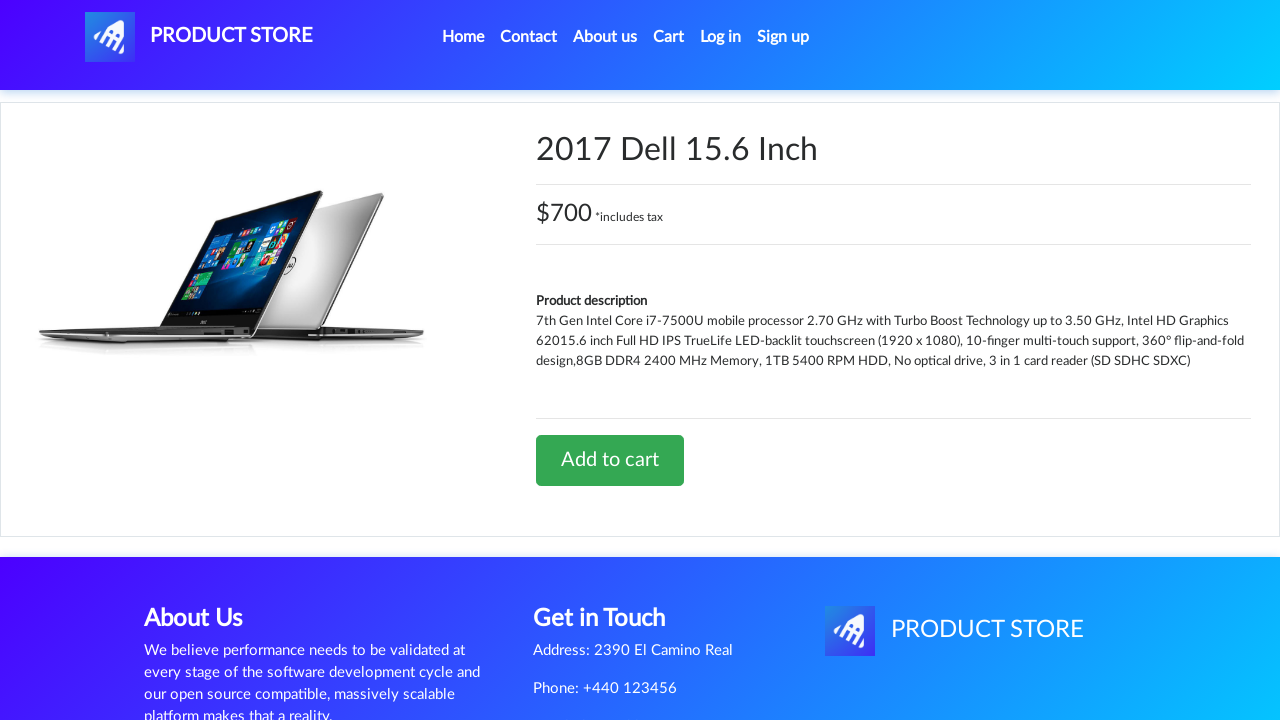

Navigated to product page for product ID 14
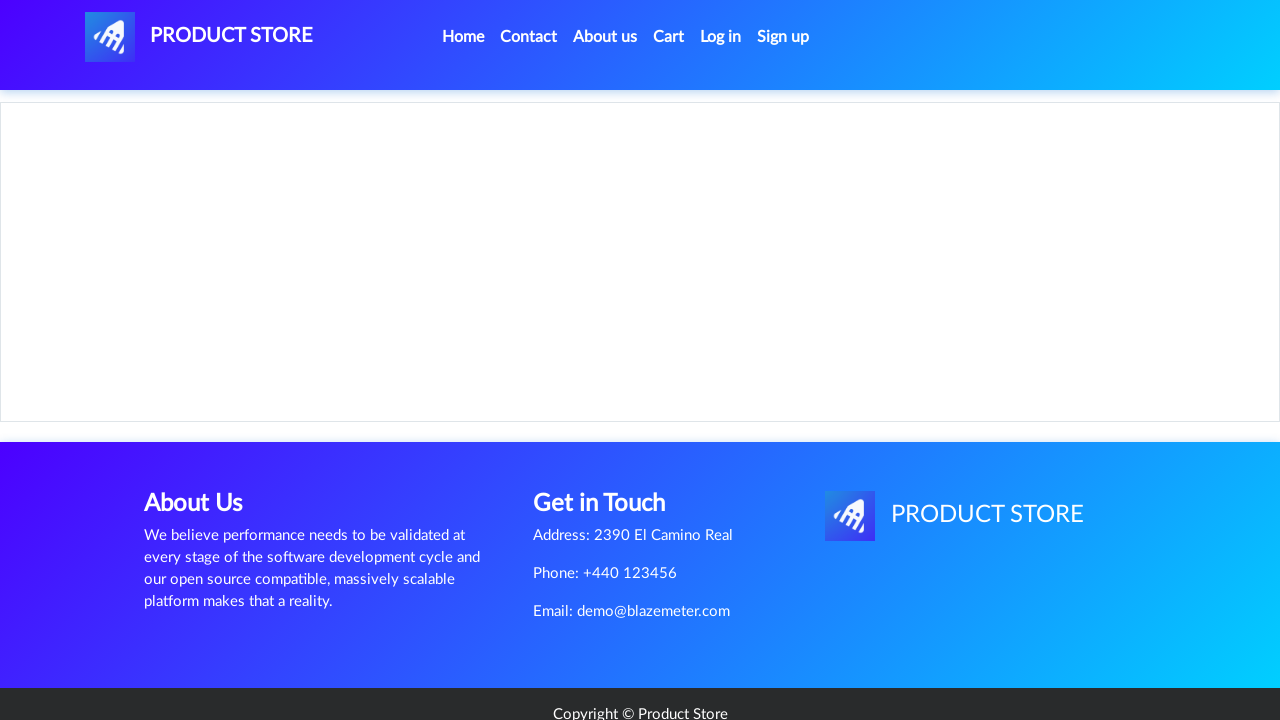

Add to cart button loaded for product ID 14
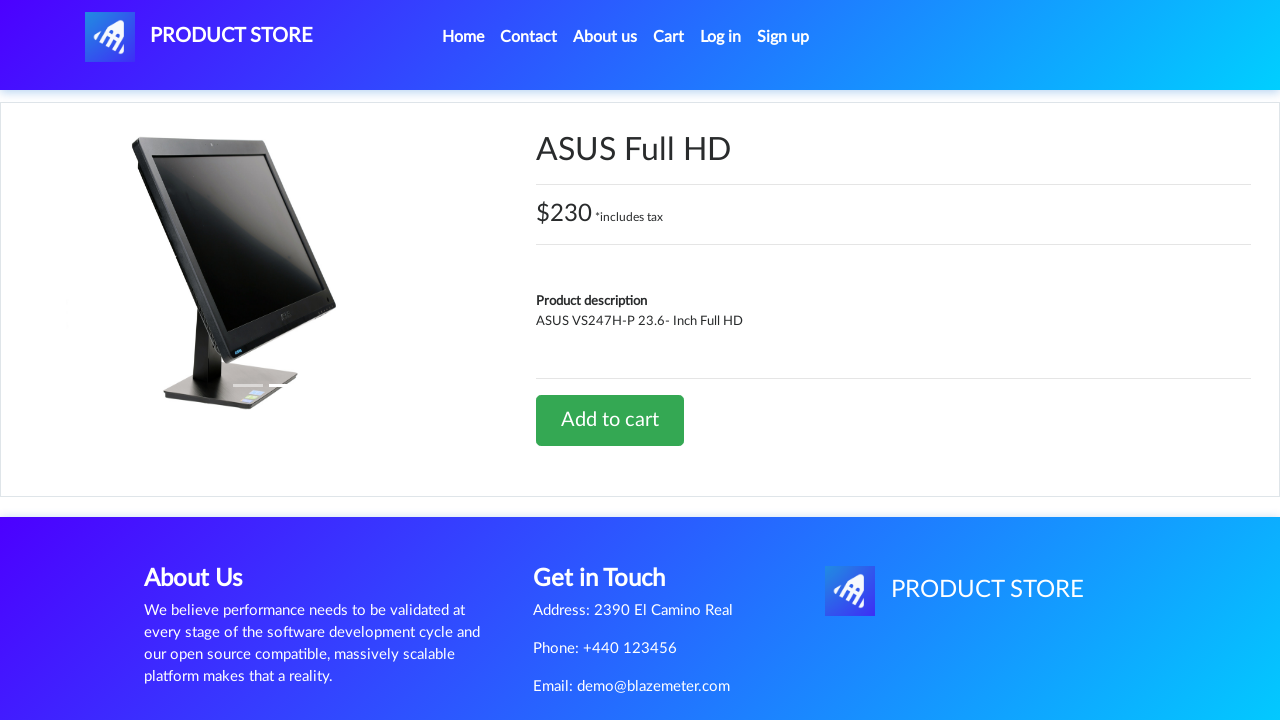

Checked for undefined text in product name for product ID 14
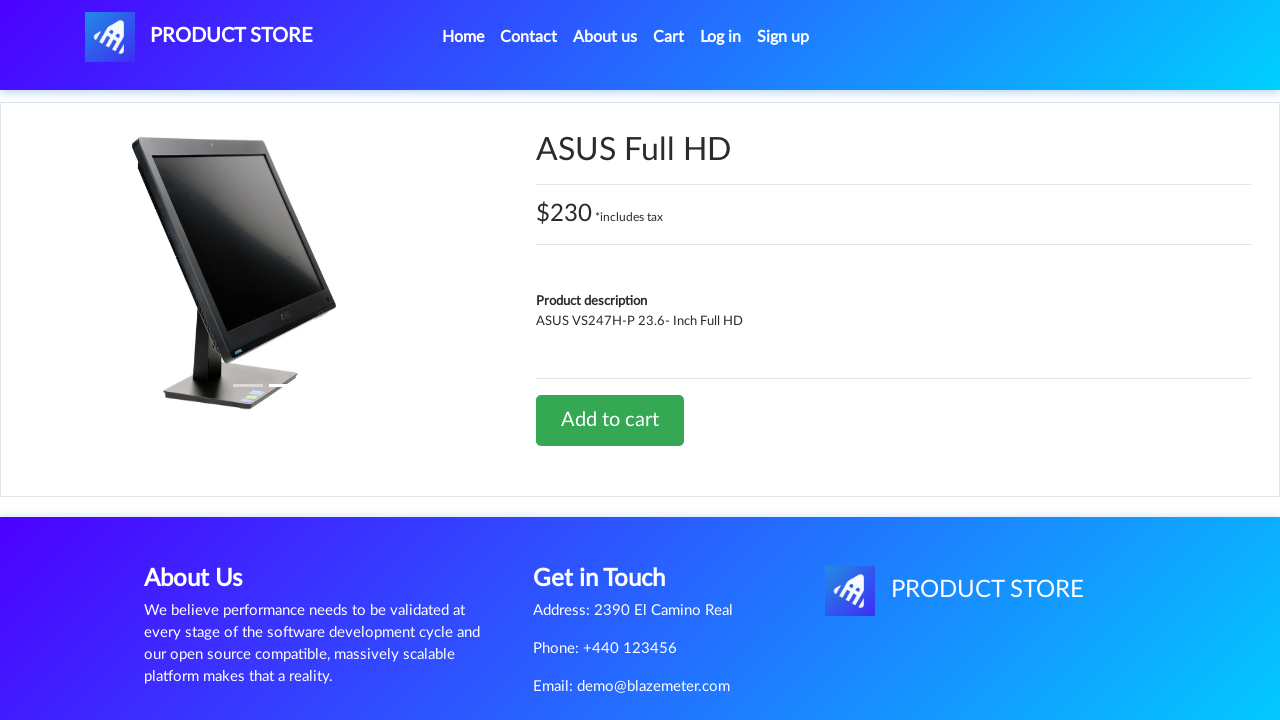

Verified product ID 14 has no undefined text
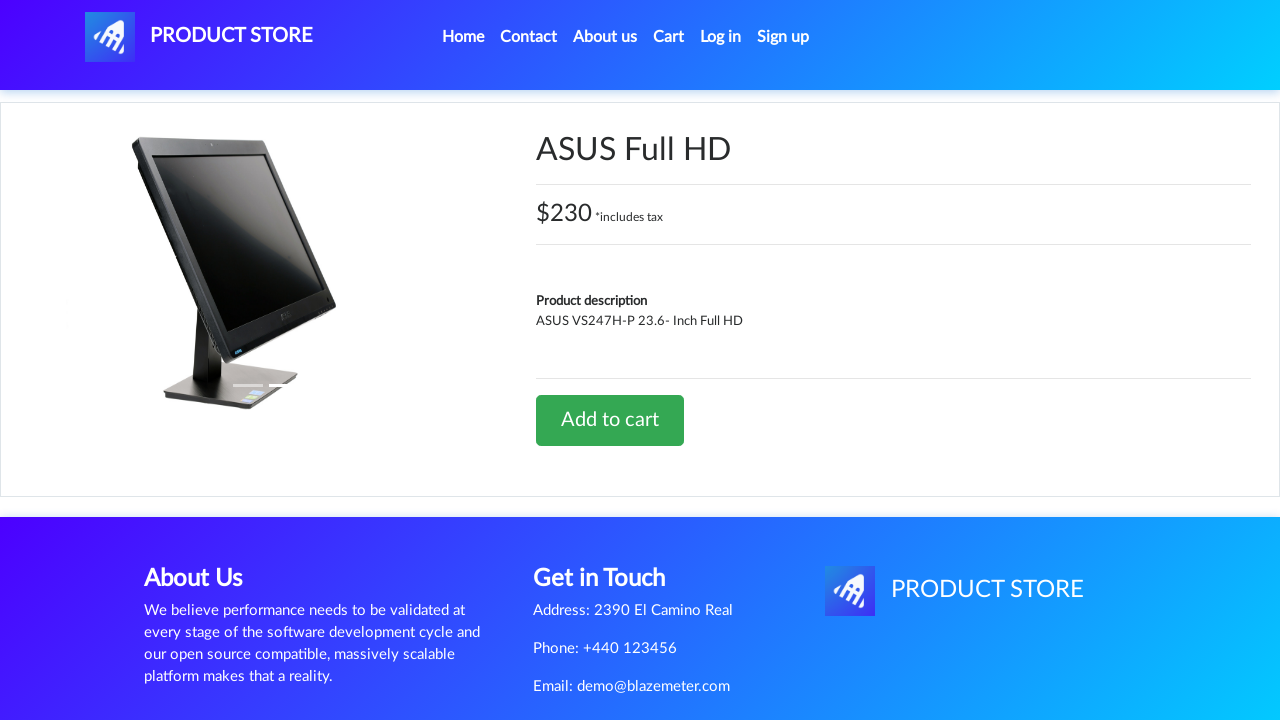

Navigated to product page for product ID 15
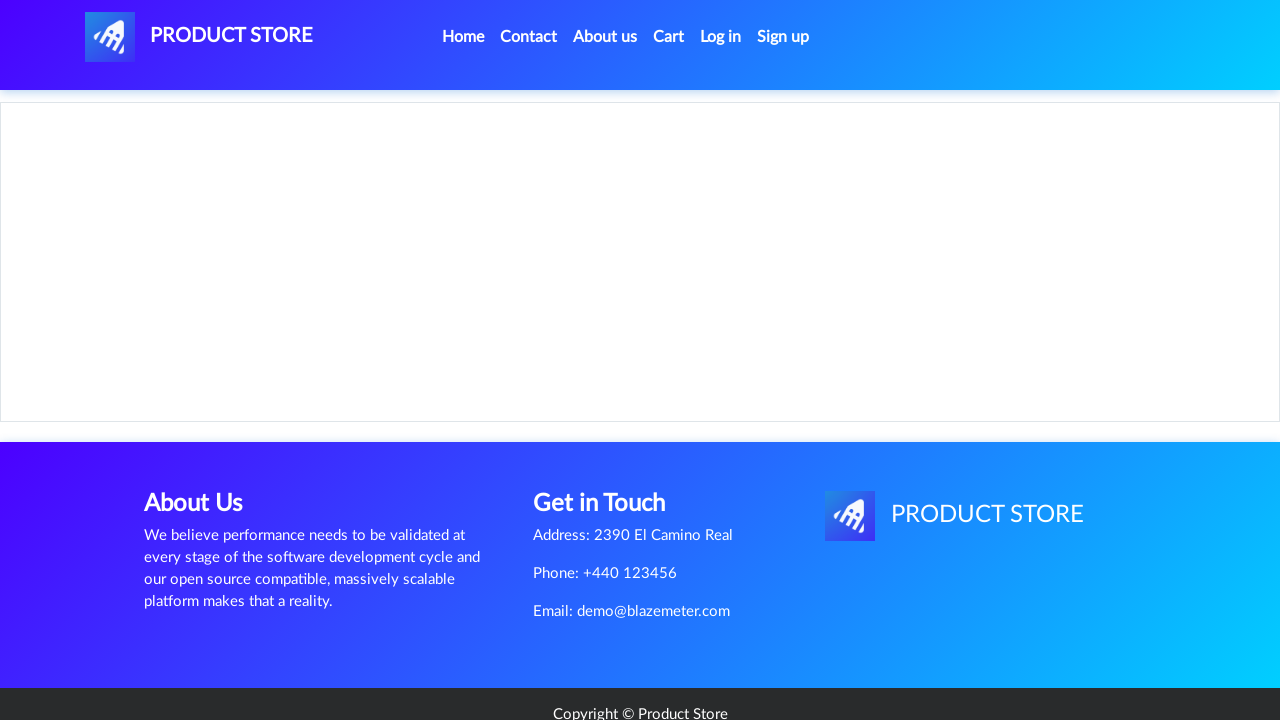

Add to cart button loaded for product ID 15
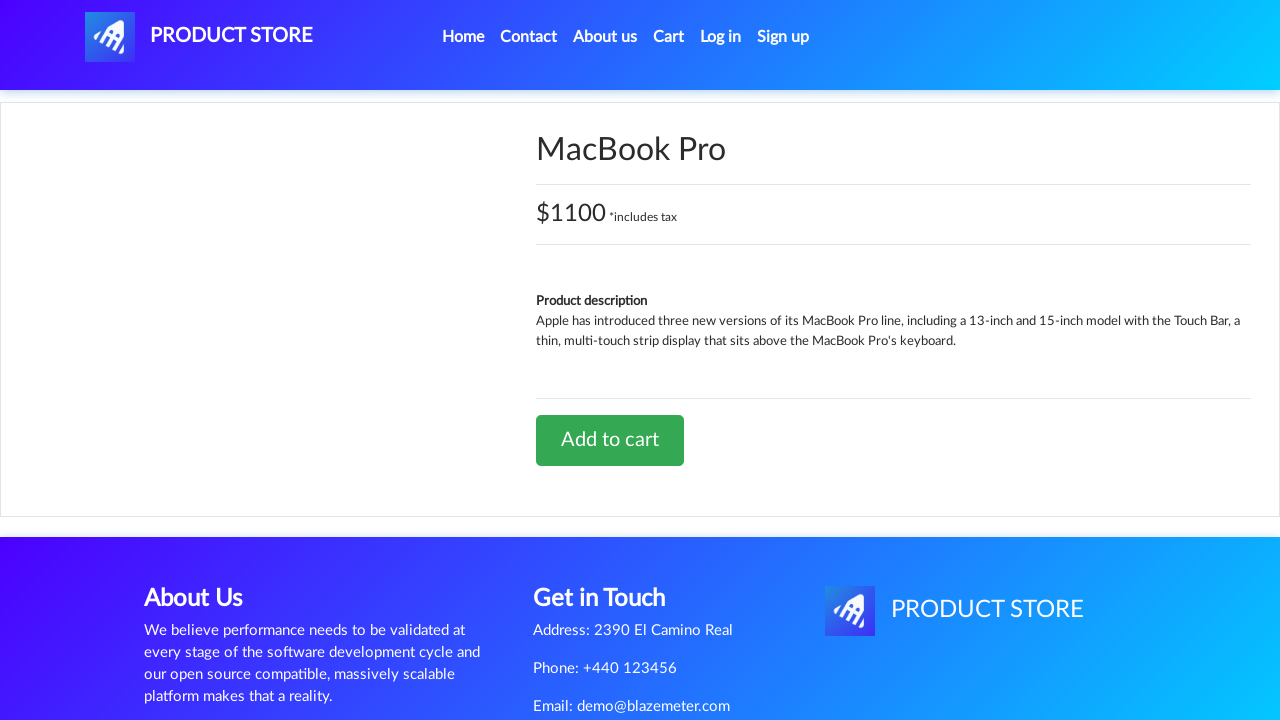

Checked for undefined text in product name for product ID 15
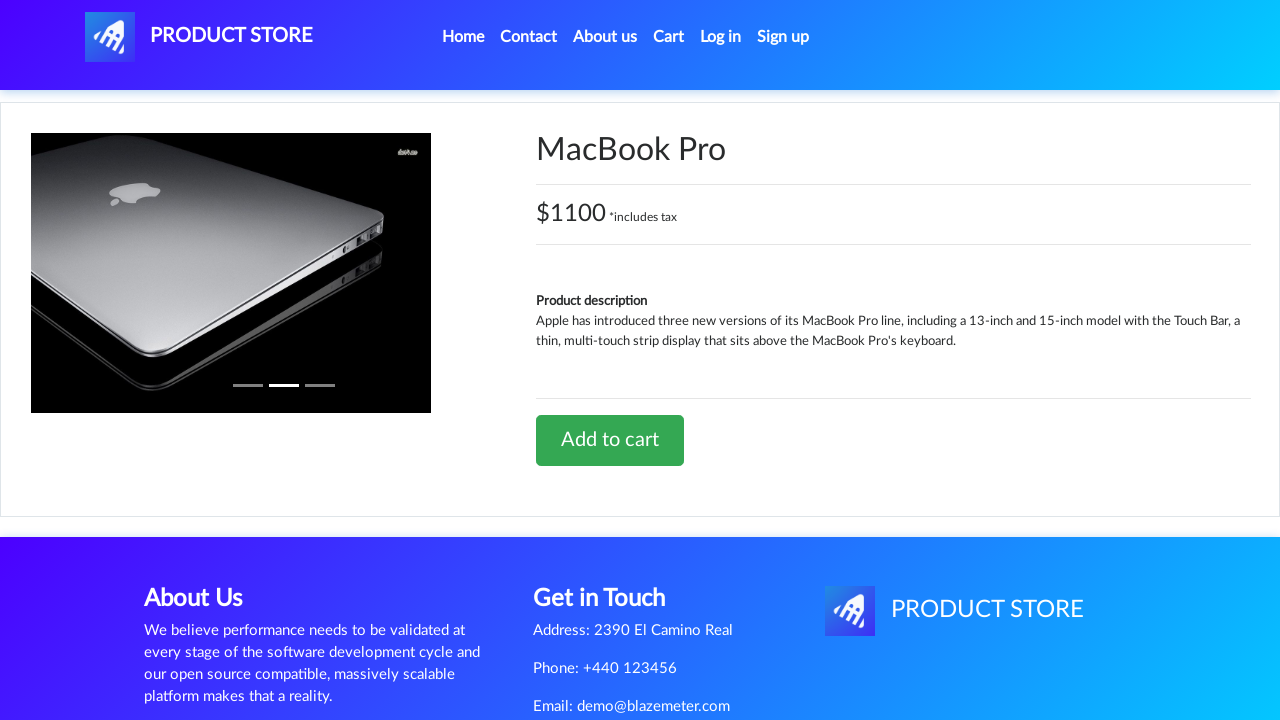

Verified product ID 15 has no undefined text
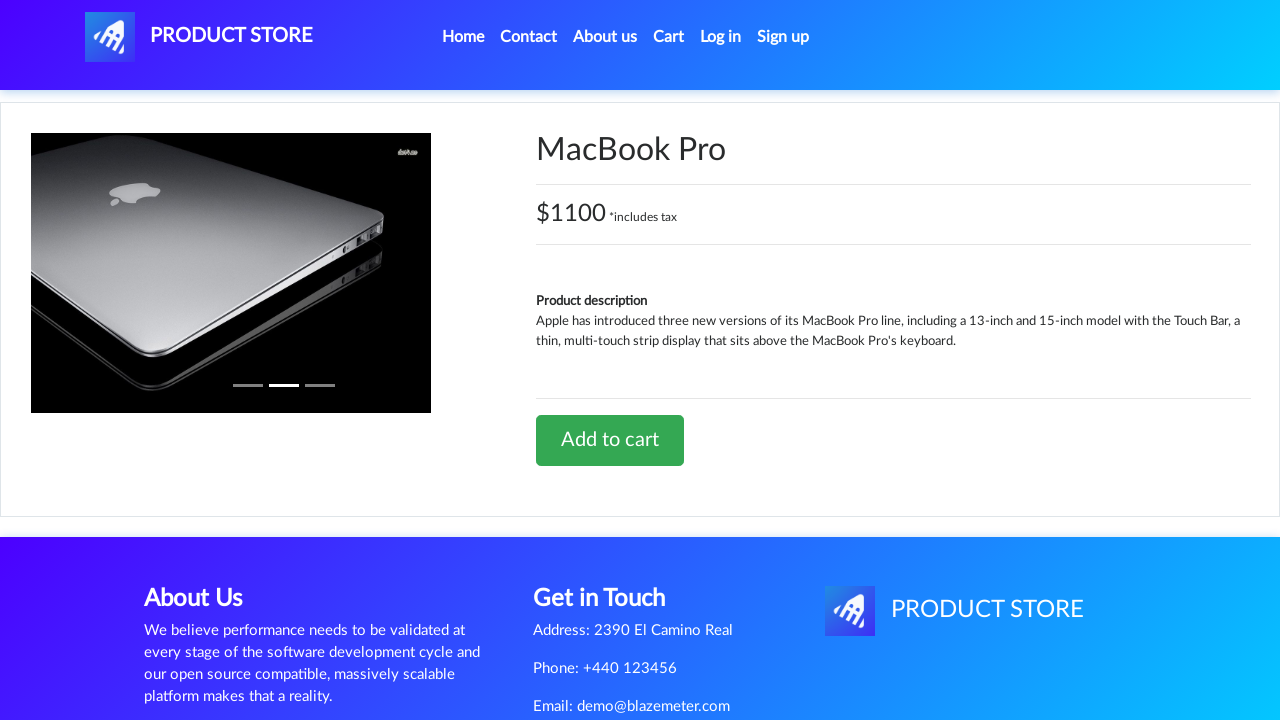

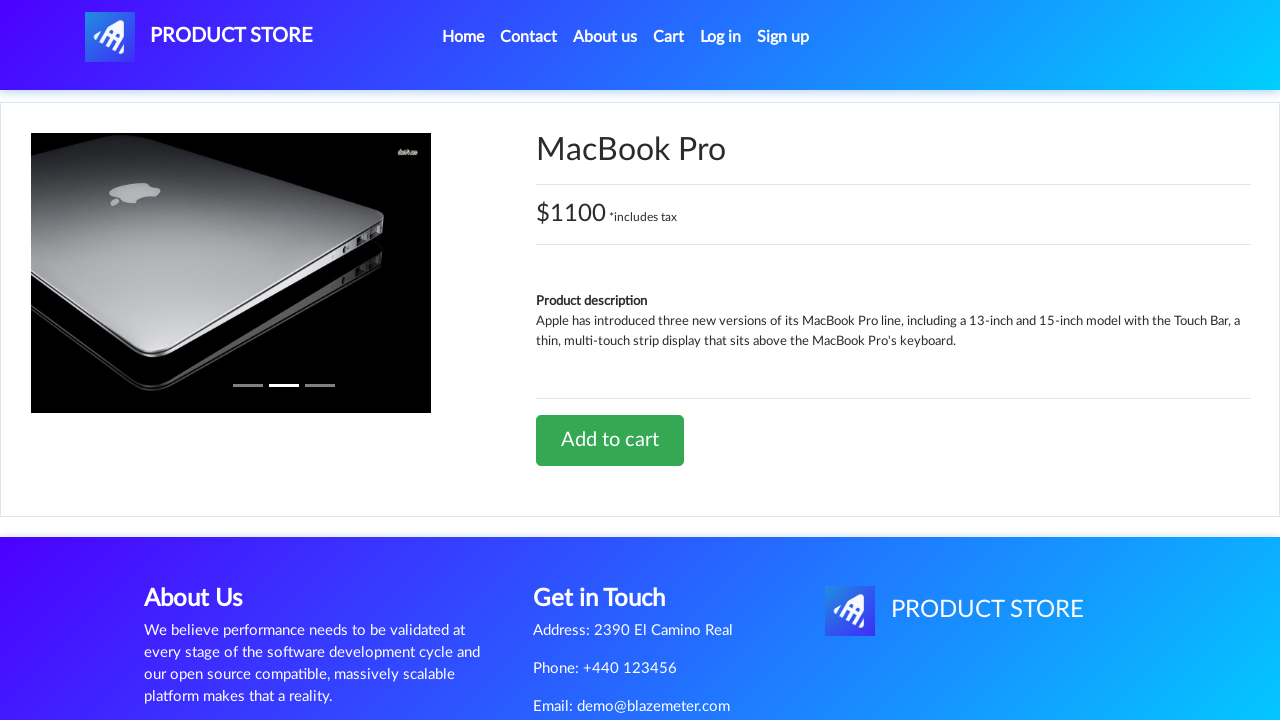